Tests web table functionality by reading table data, navigating through pagination, and interacting with checkboxes in the product table

Starting URL: https://testautomationpractice.blogspot.com/

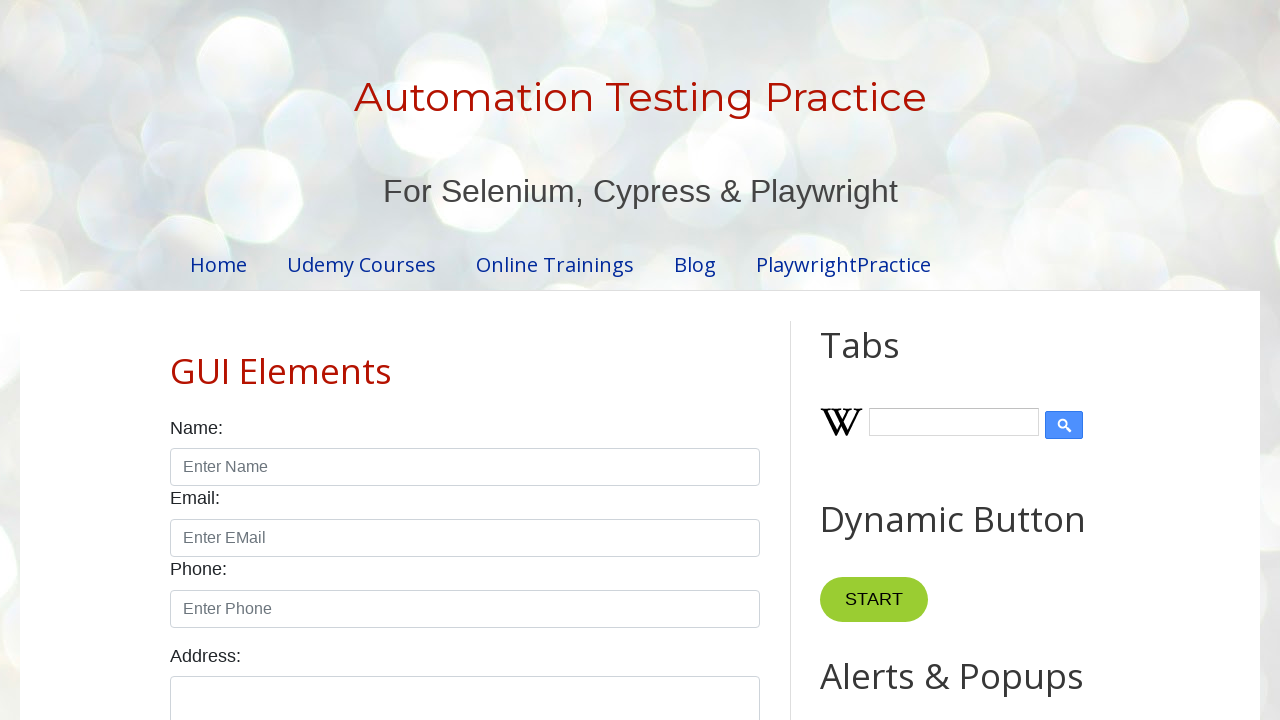

Retrieved row count from product table
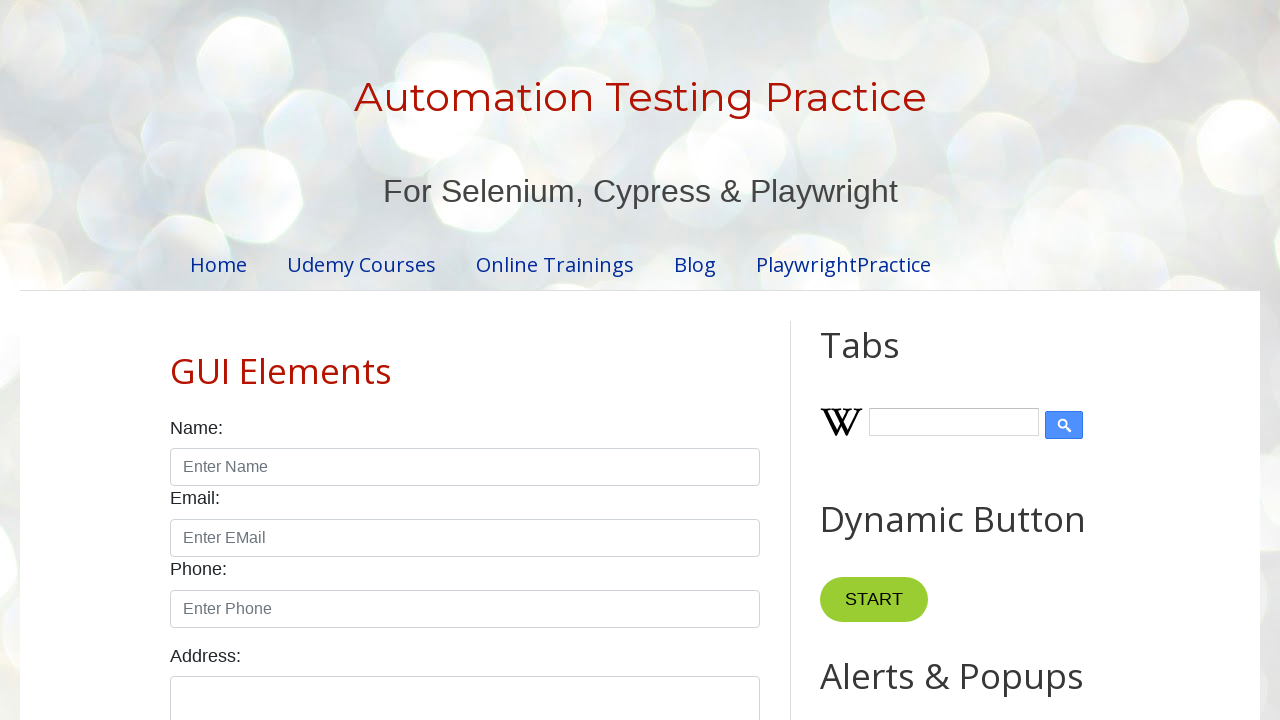

Retrieved column count from product table
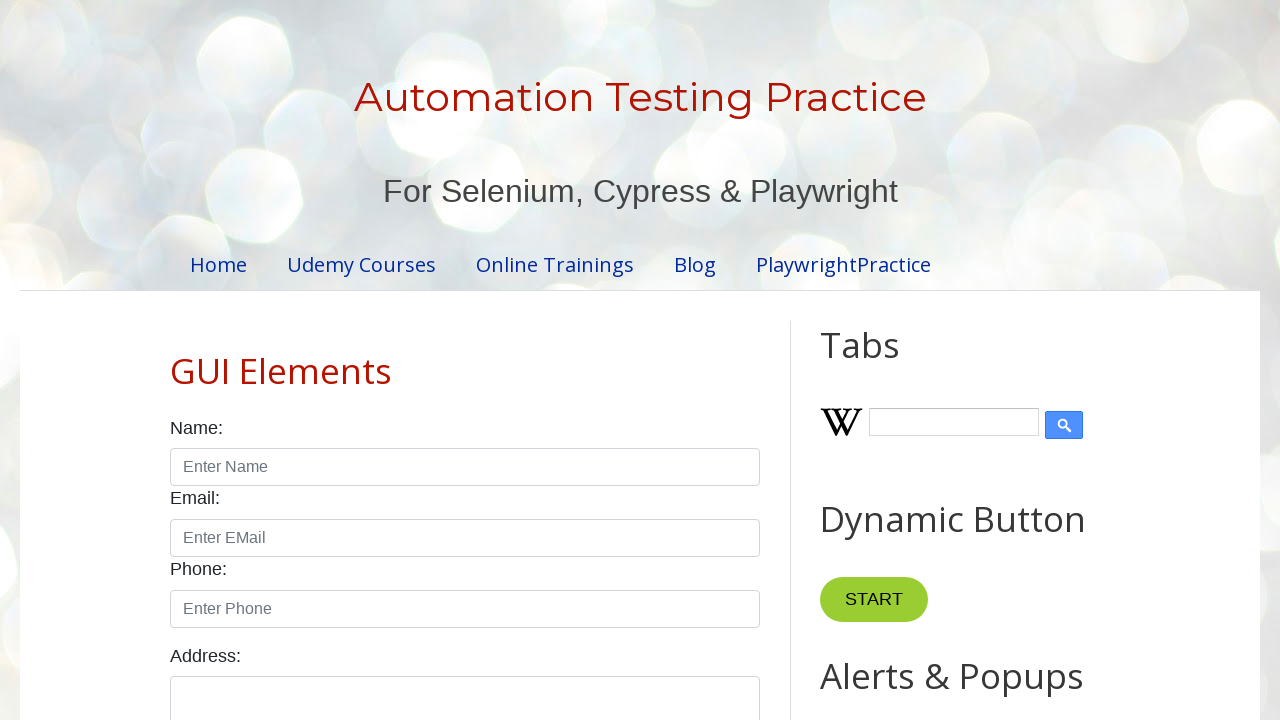

Retrieved specific cell data from row 3, column 3
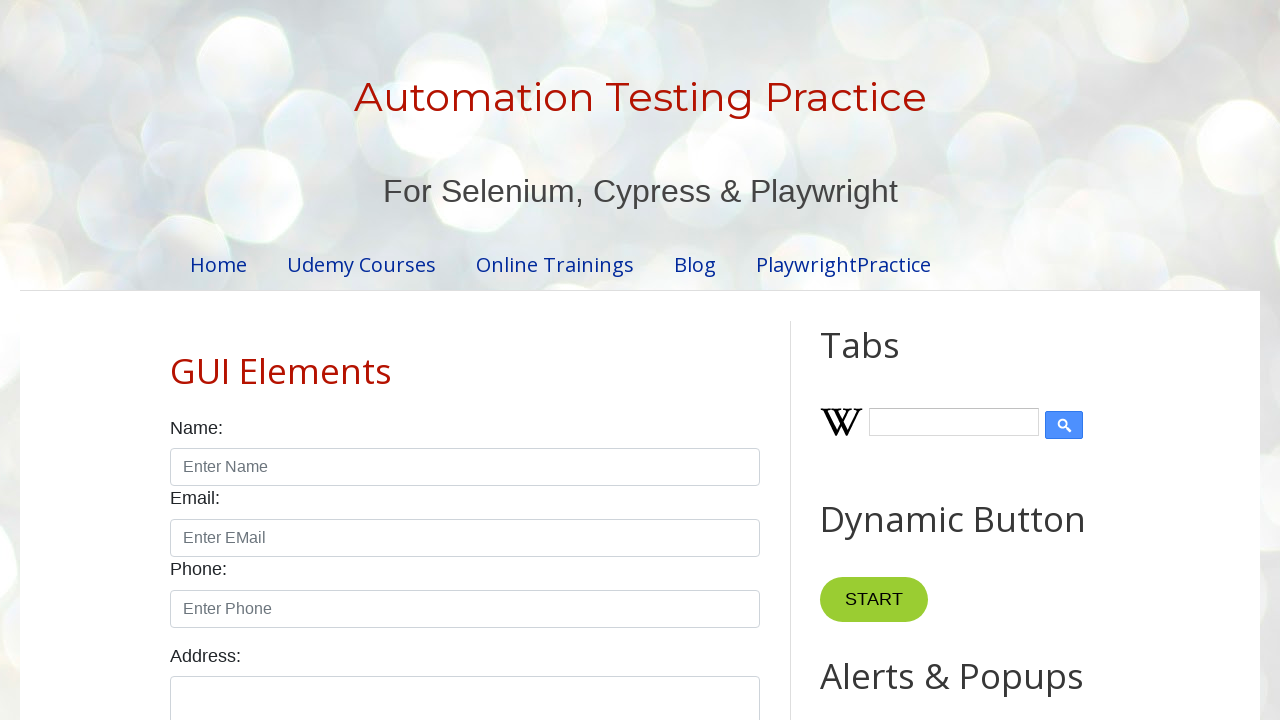

Iterated through all table cells and read data
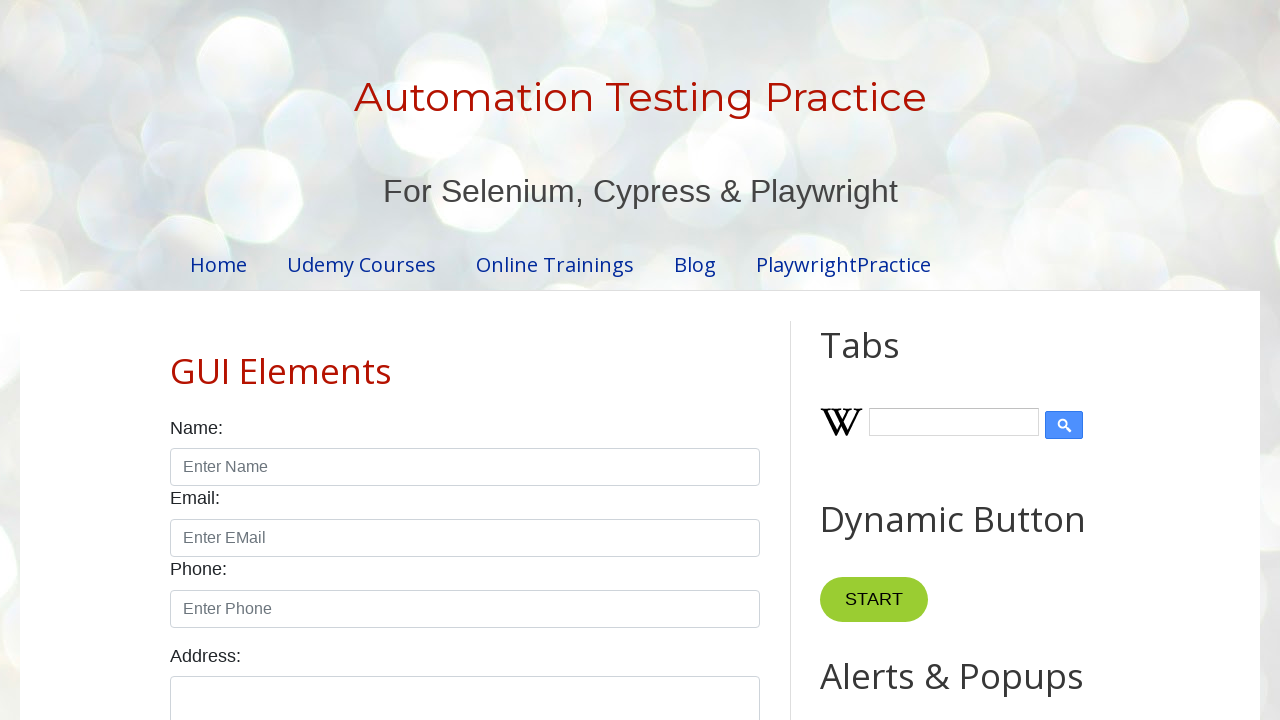

Retrieved product ID from row 1
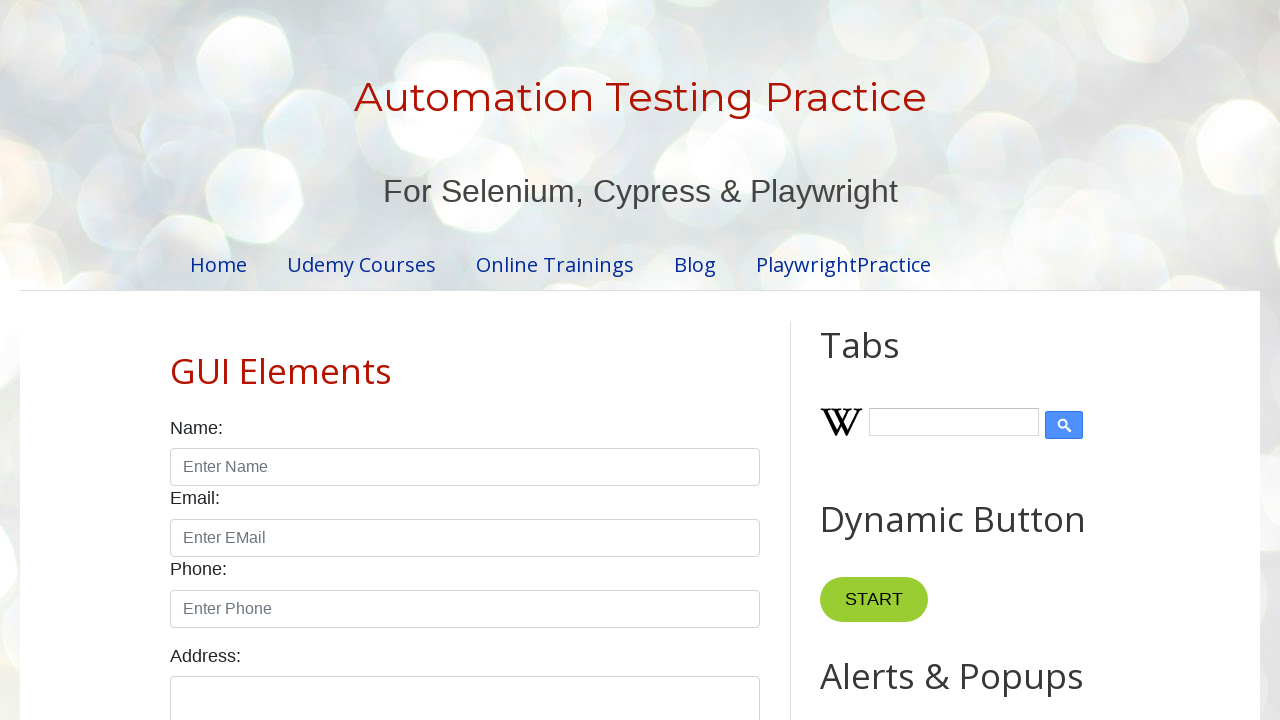

Retrieved product name from row 1
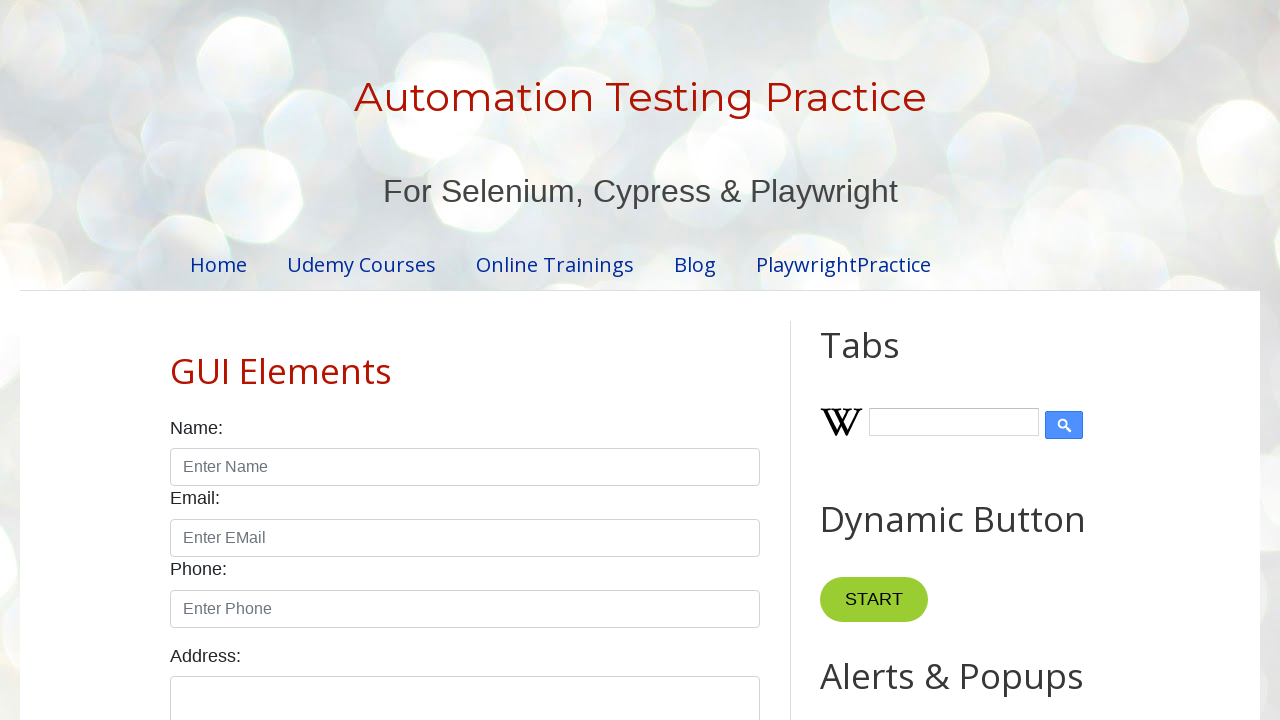

Retrieved product ID from row 2
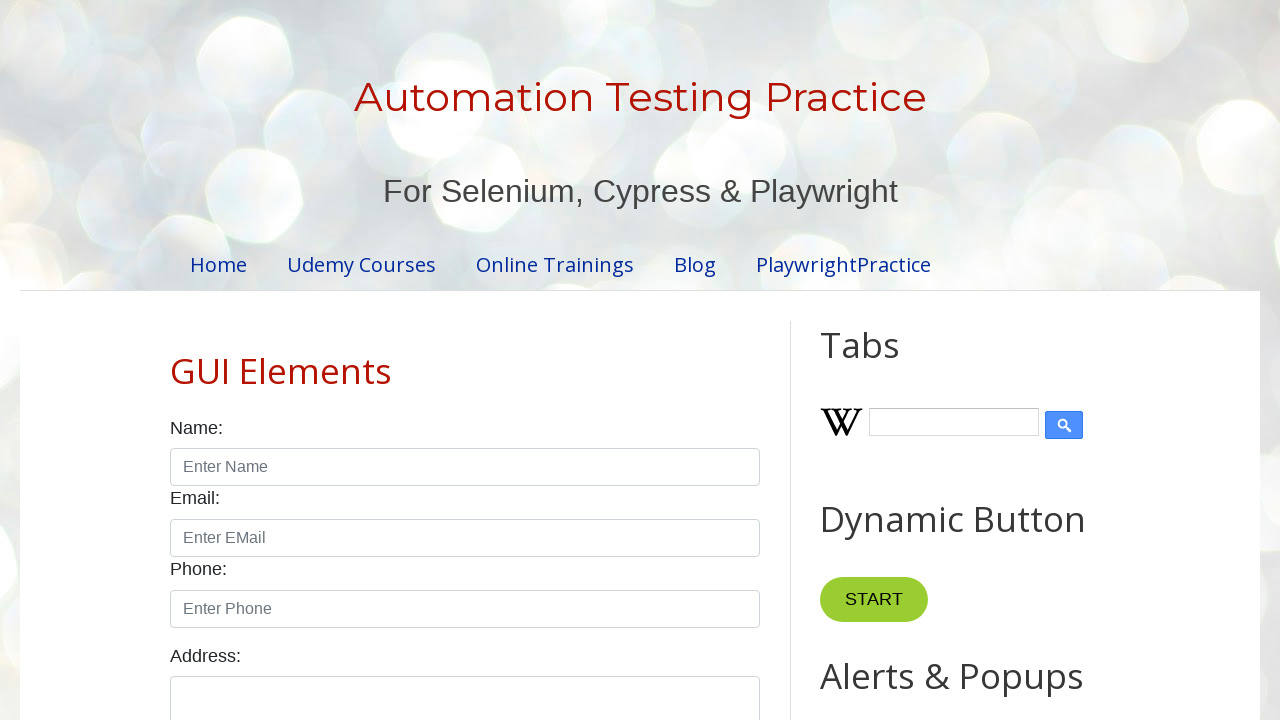

Retrieved product name from row 2
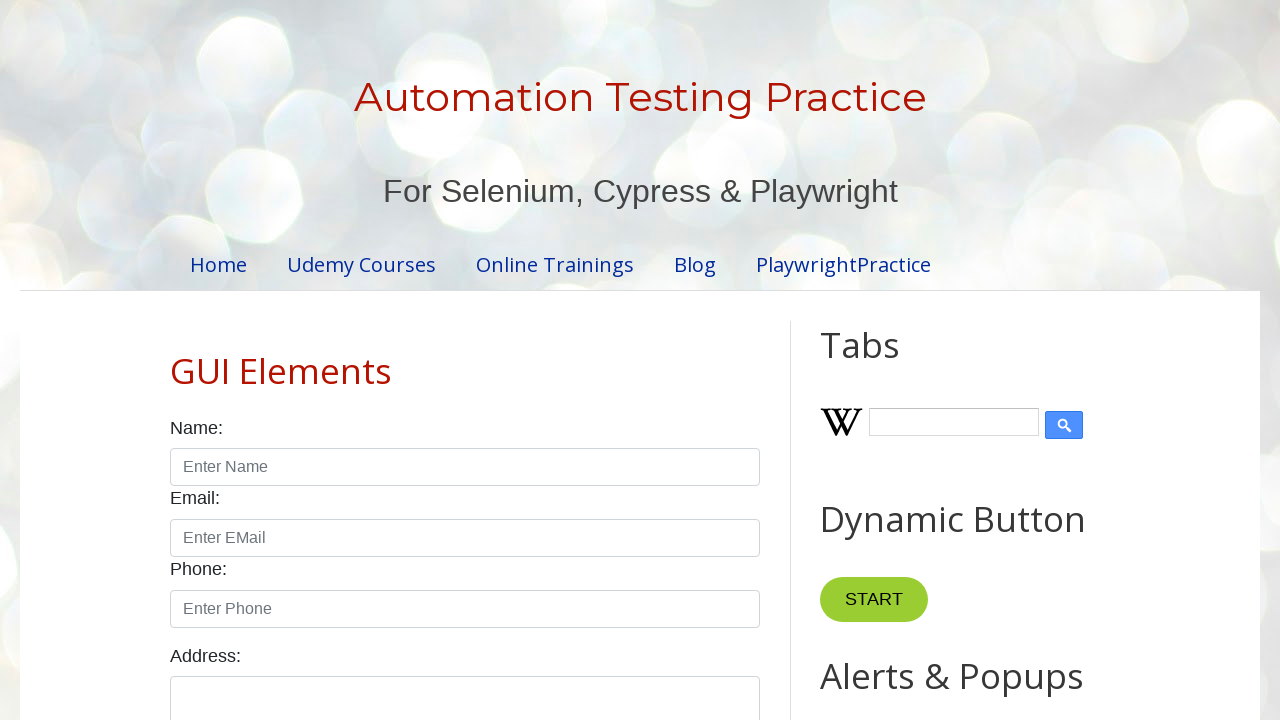

Retrieved product ID from row 3
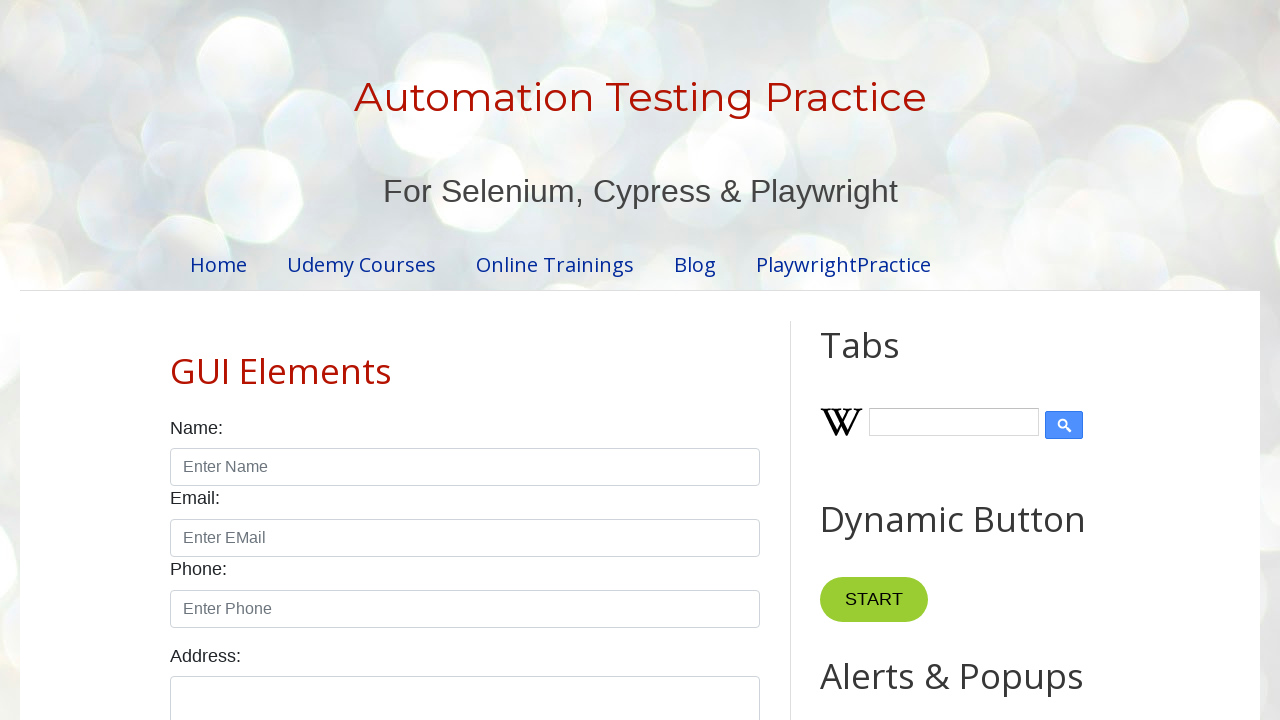

Retrieved product name from row 3
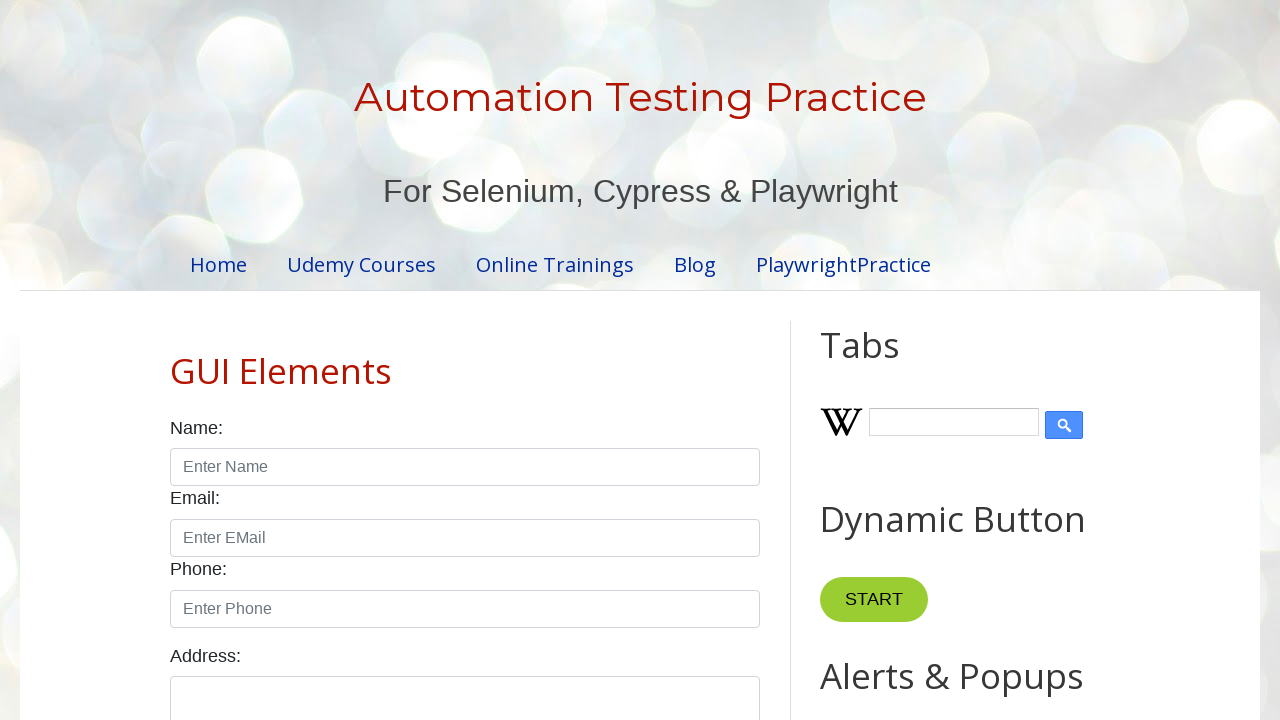

Retrieved product ID from row 4
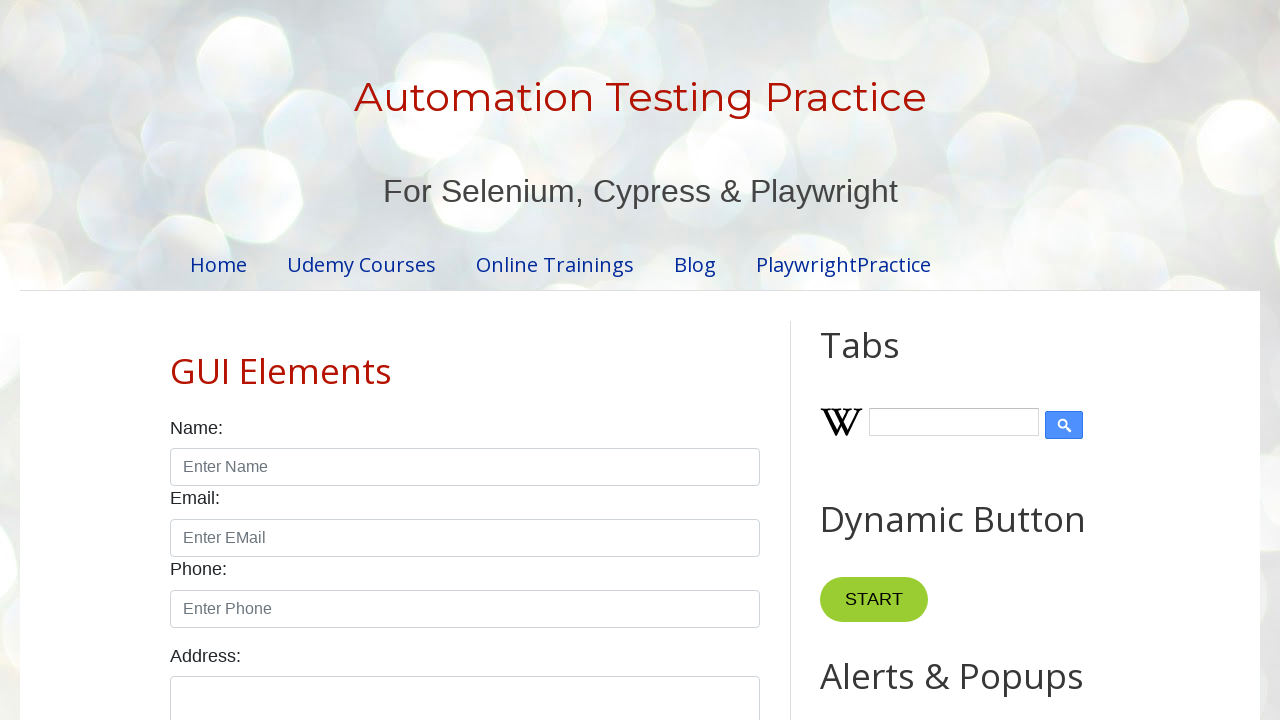

Retrieved product name from row 4
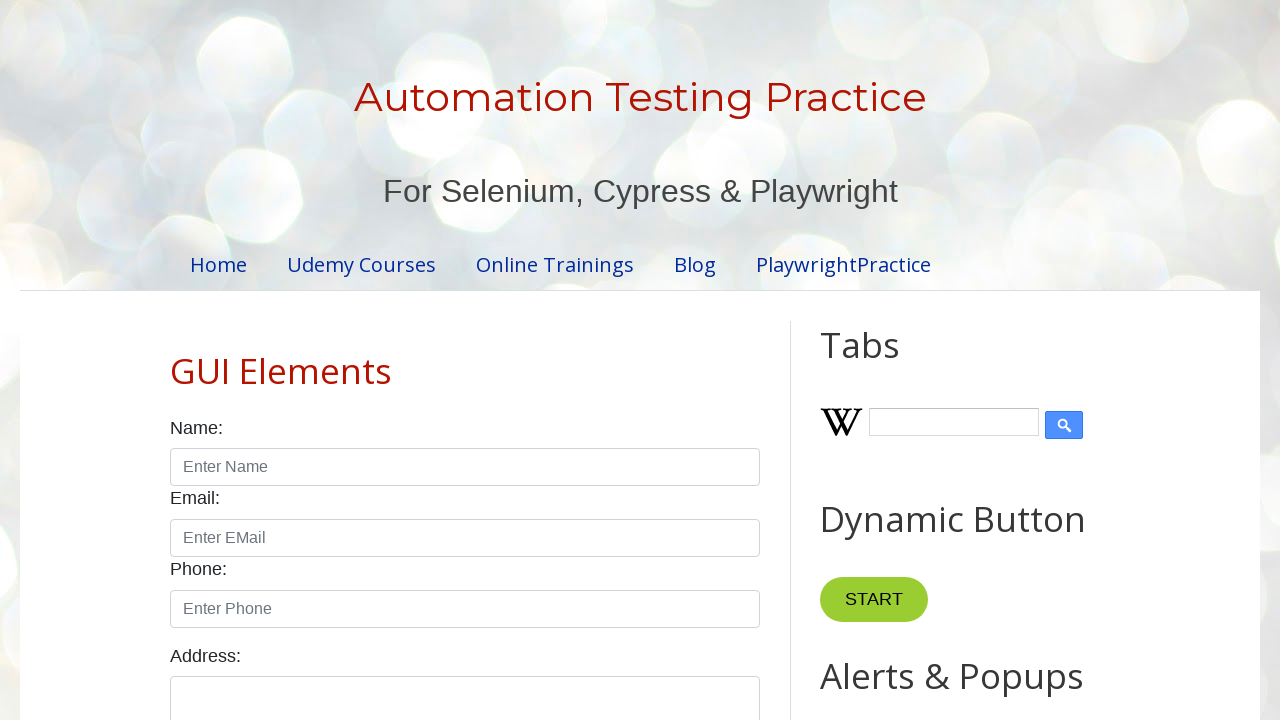

Retrieved product ID from row 5
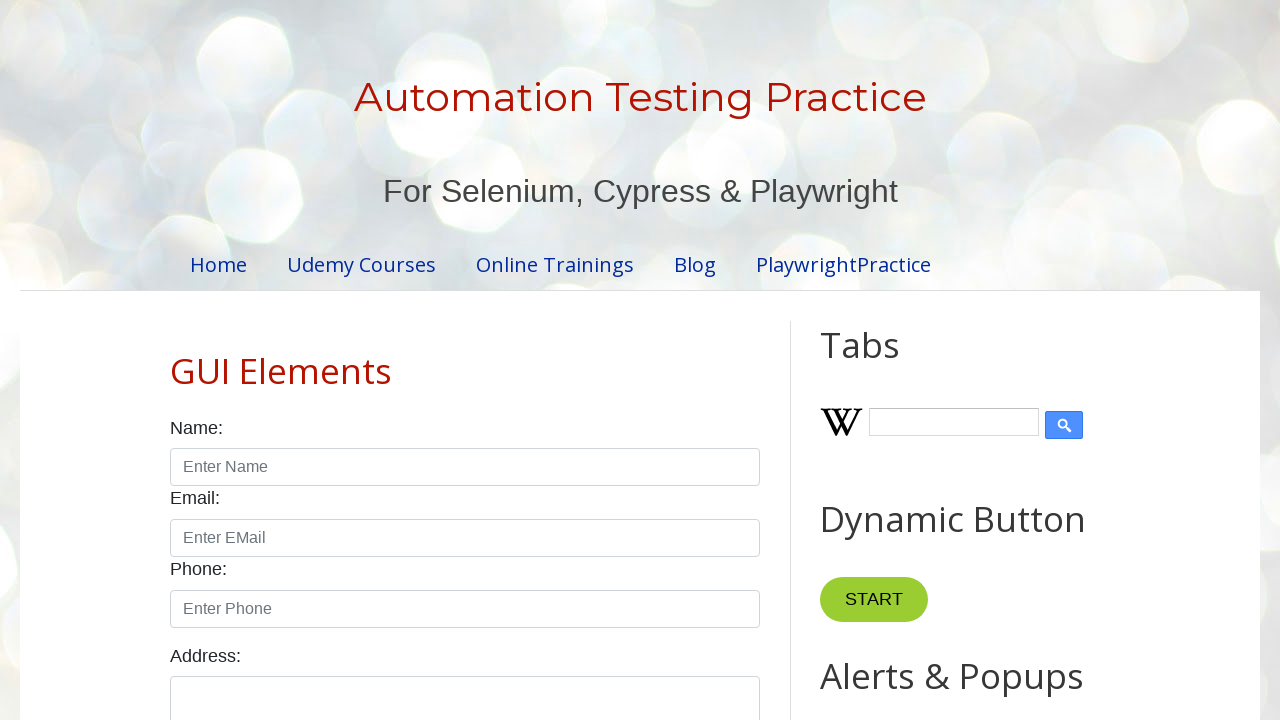

Retrieved product name from row 5
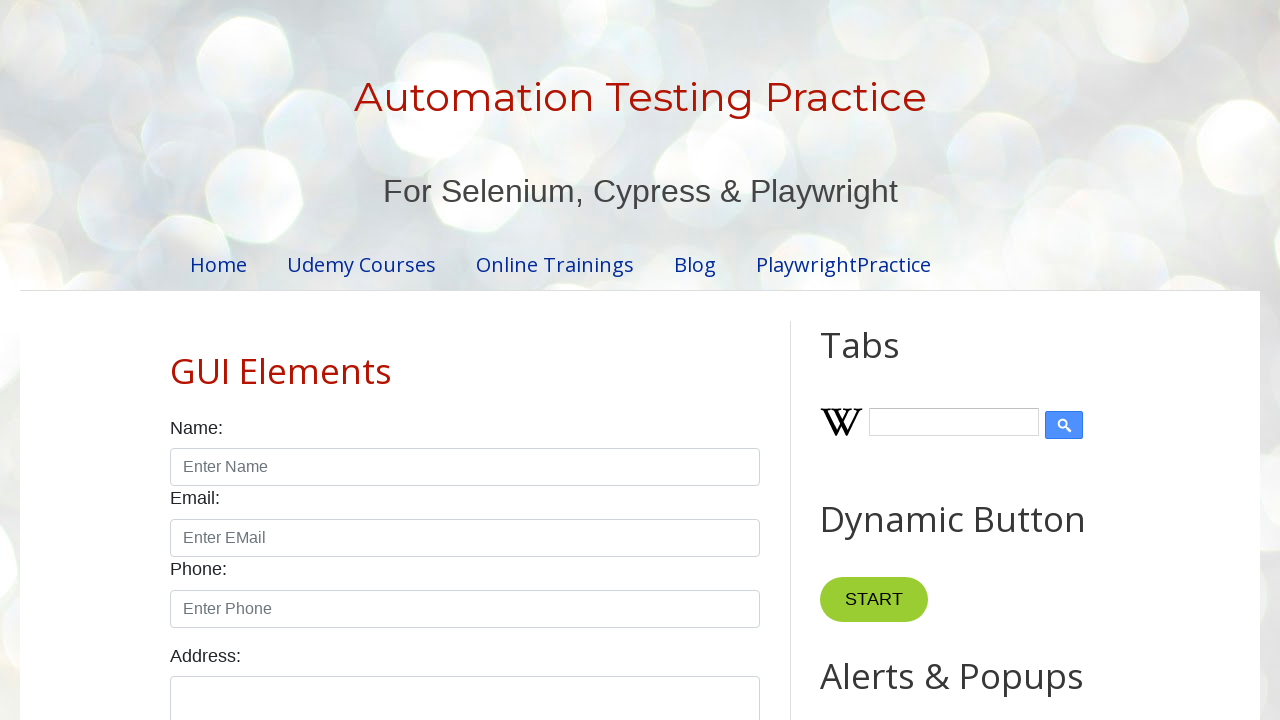

Retrieved pagination page count: 4 pages
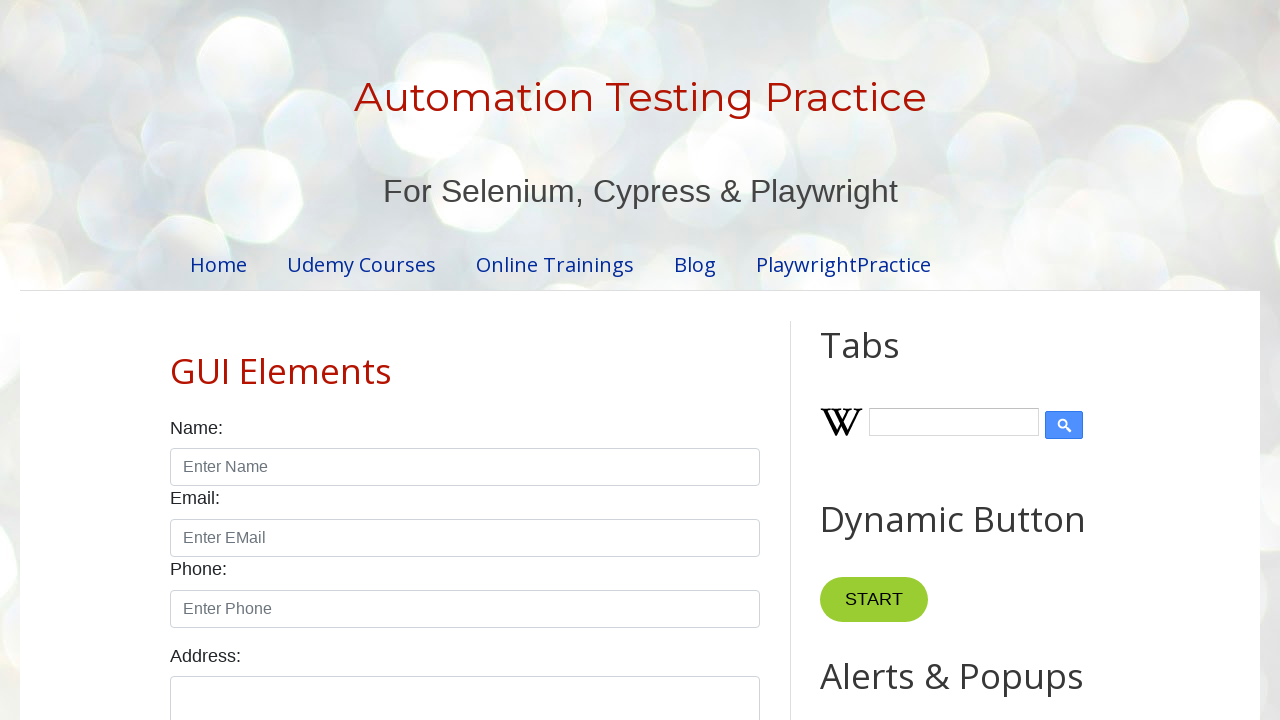

Retrieved all pagination page elements
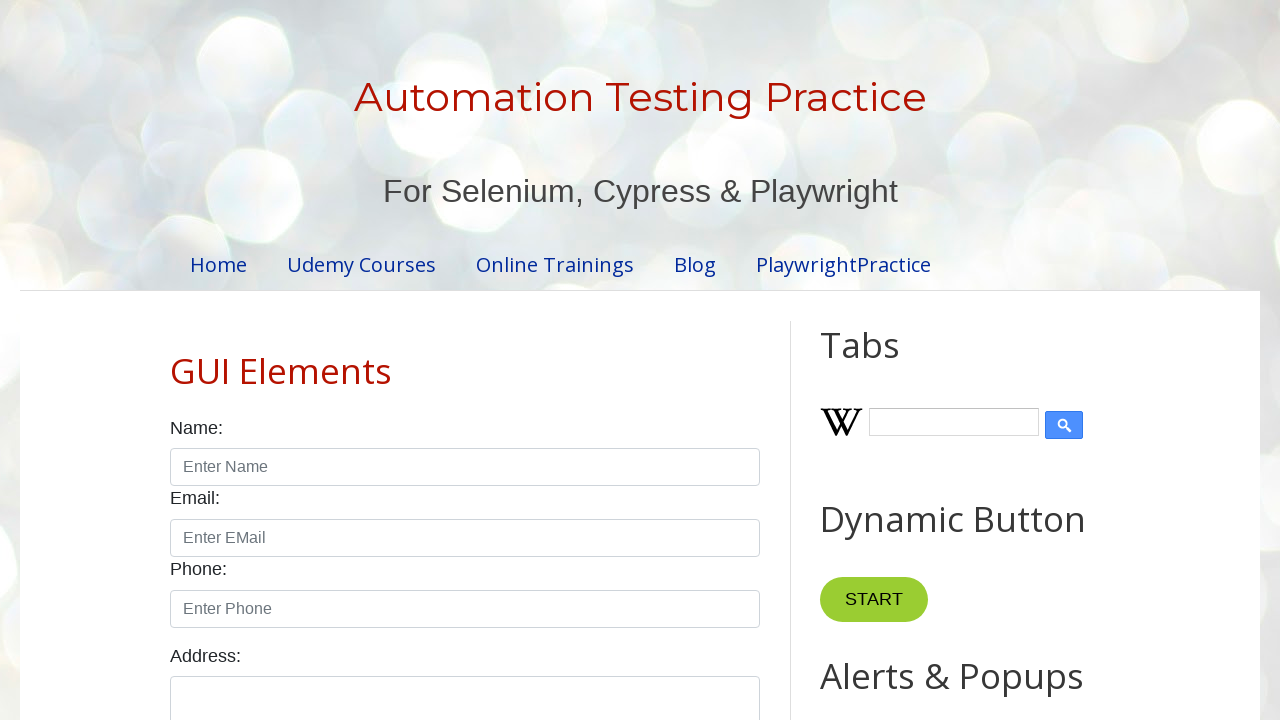

Clicked pagination page 1 at (416, 361) on xpath=//ul[@id='pagination']/li >> nth=0
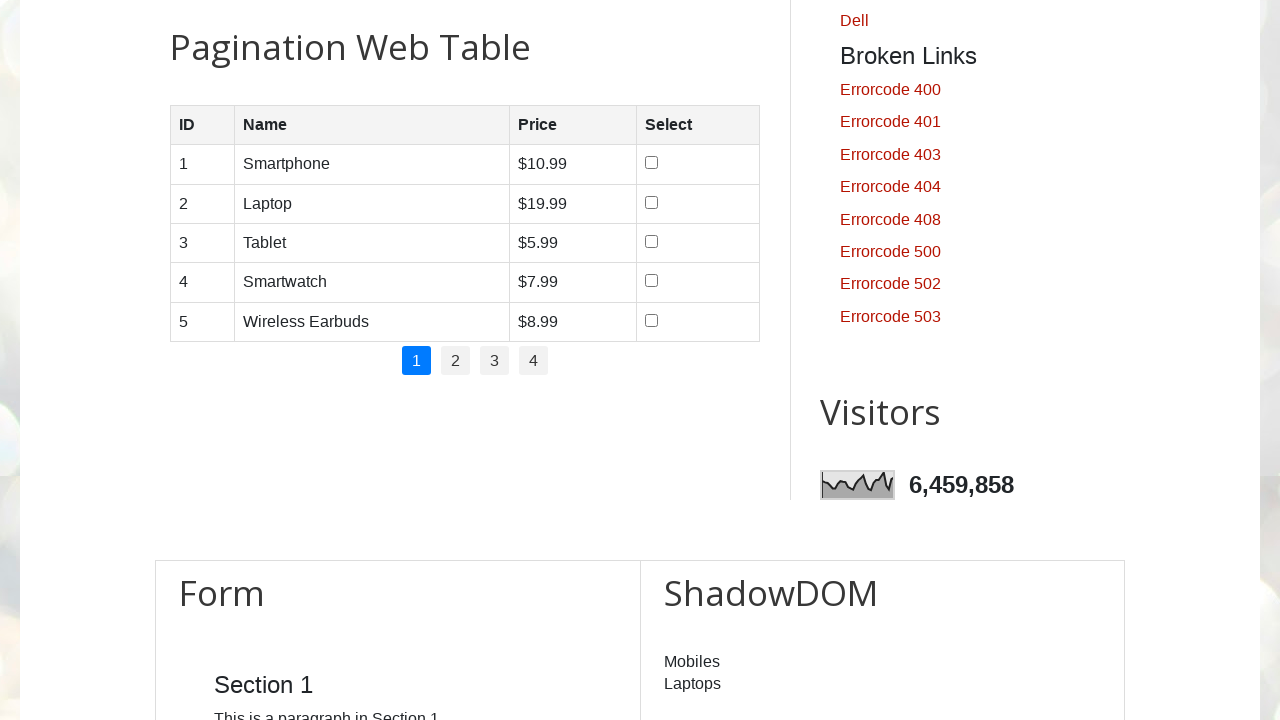

Waited for page 1 to load
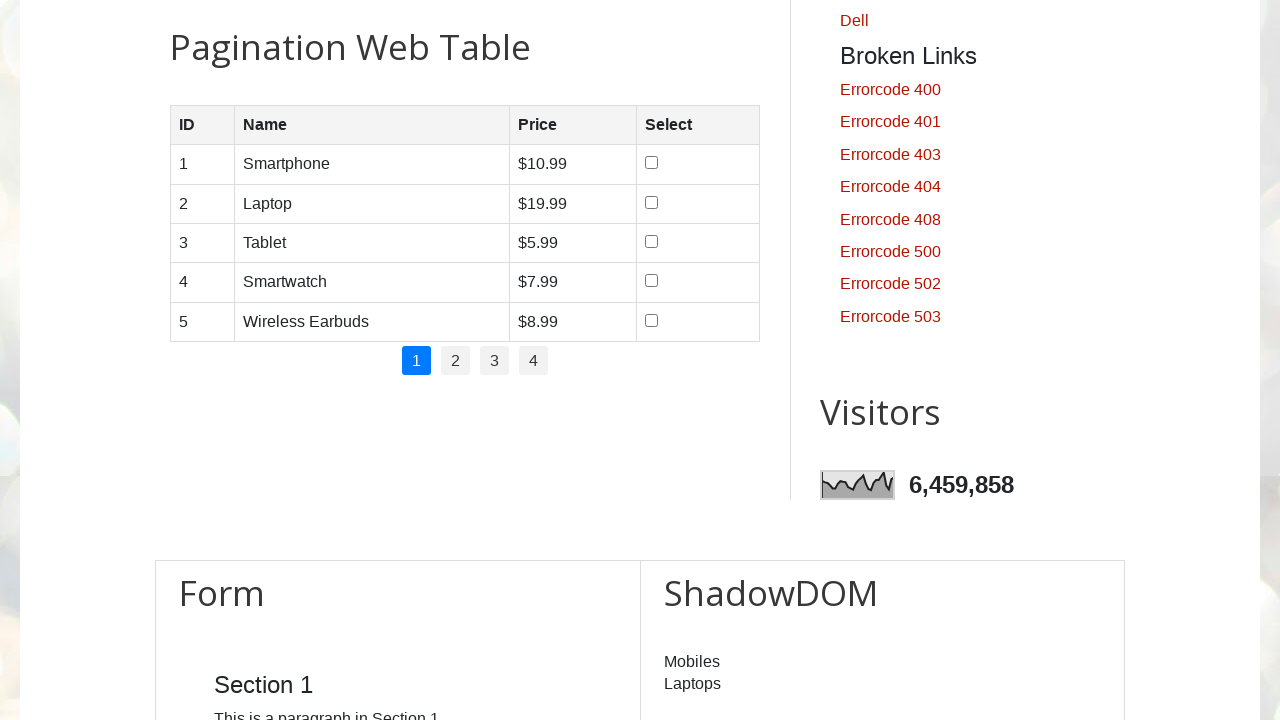

Retrieved row count for current page: 5 rows
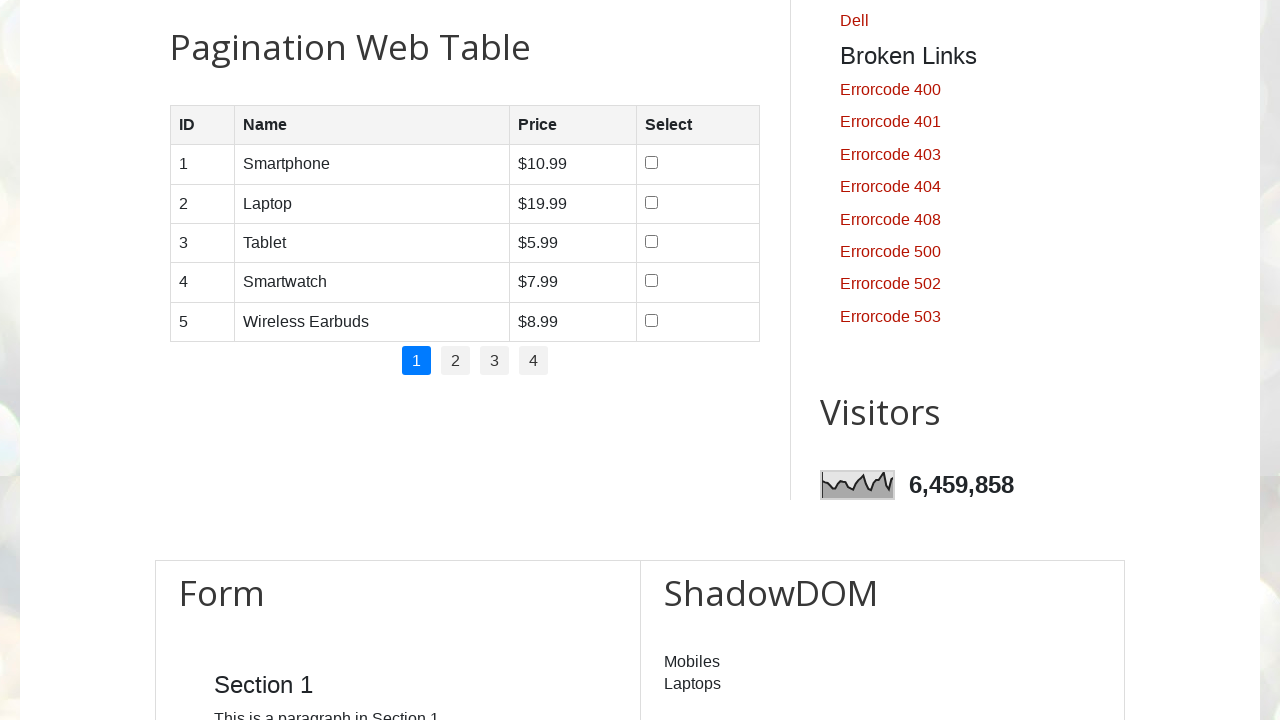

Located checkbox for row 1 on page 1
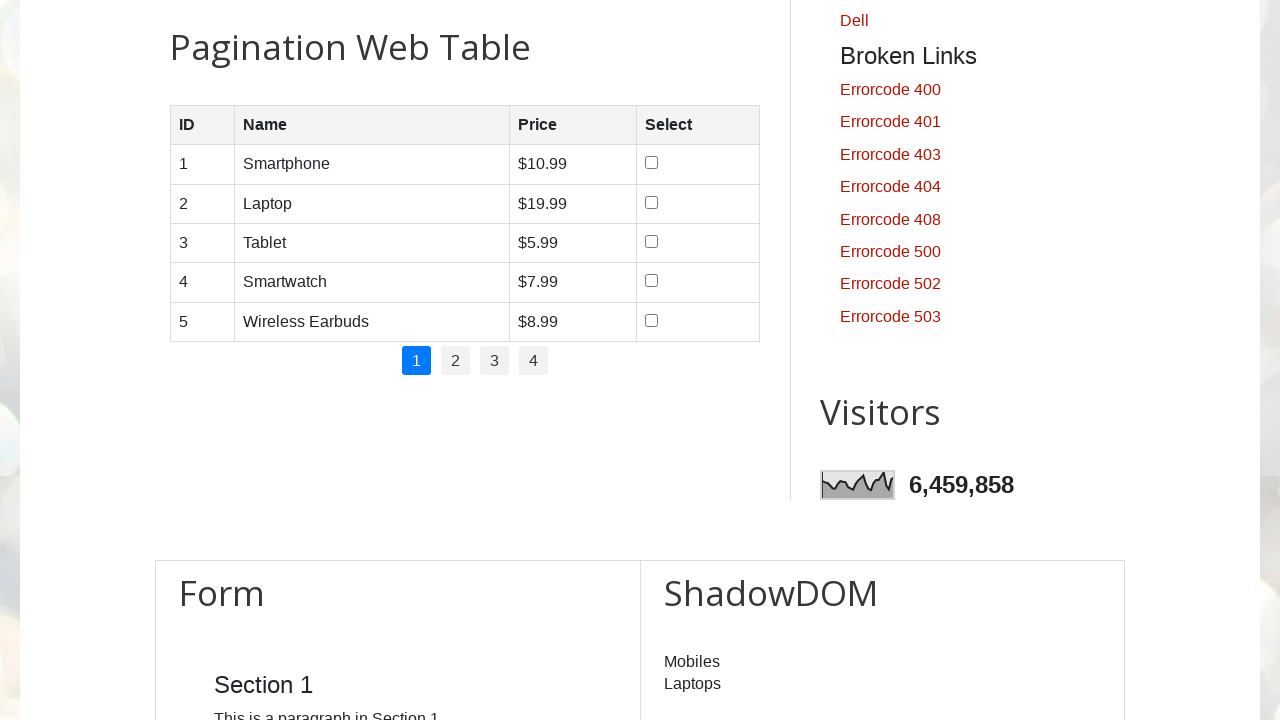

Clicked unchecked checkbox for row 1 on page 1 at (651, 163) on //table[@id='productTable']/tbody/tr[1]/td[4]/input
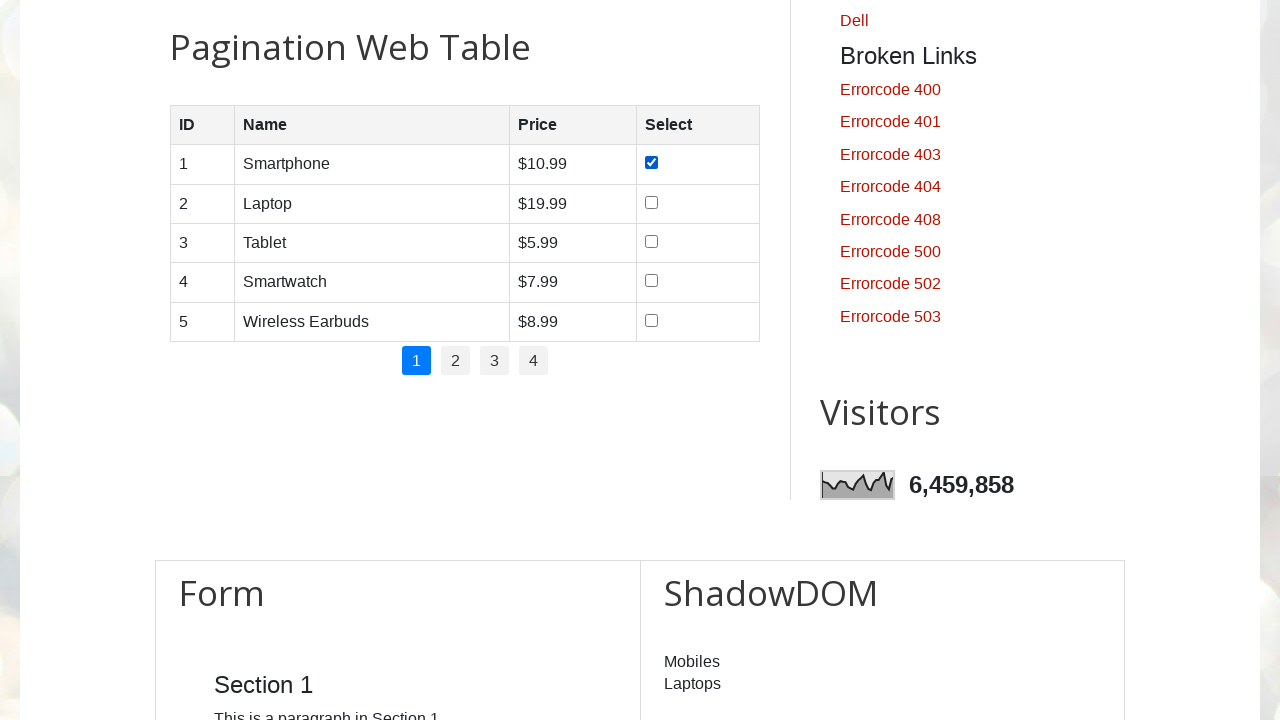

Located checkbox for row 2 on page 1
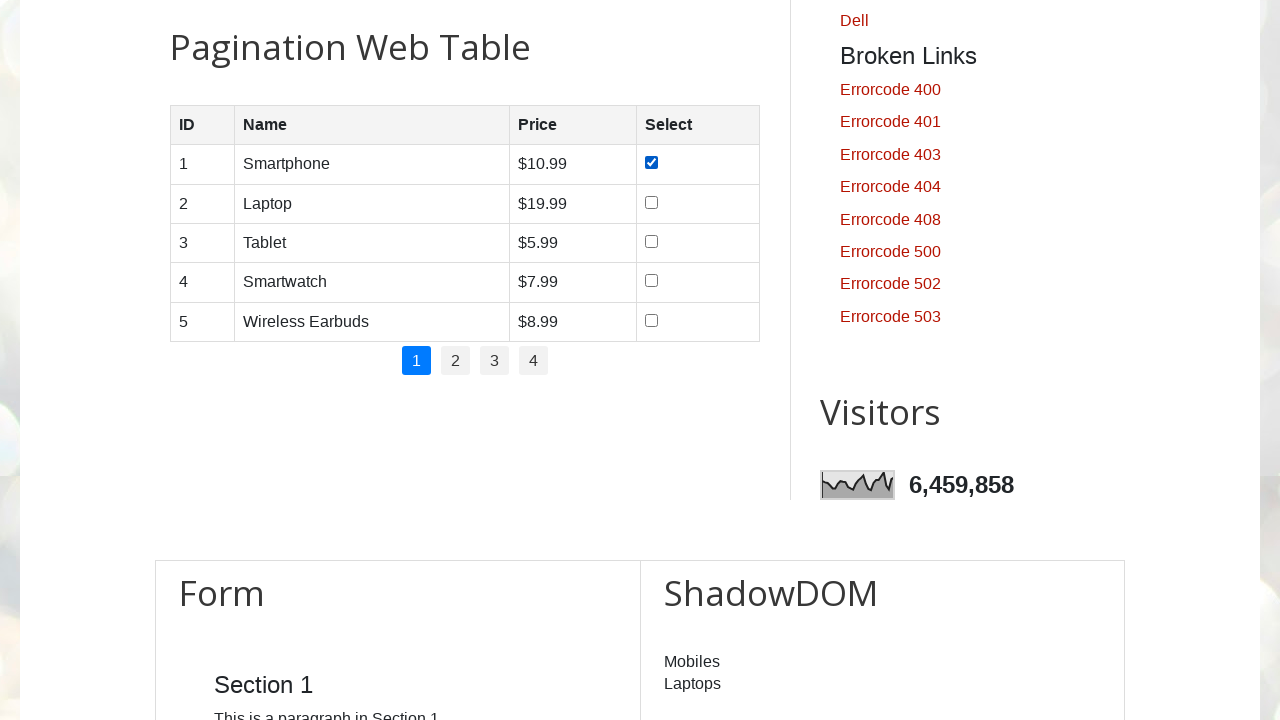

Clicked unchecked checkbox for row 2 on page 1 at (651, 202) on //table[@id='productTable']/tbody/tr[2]/td[4]/input
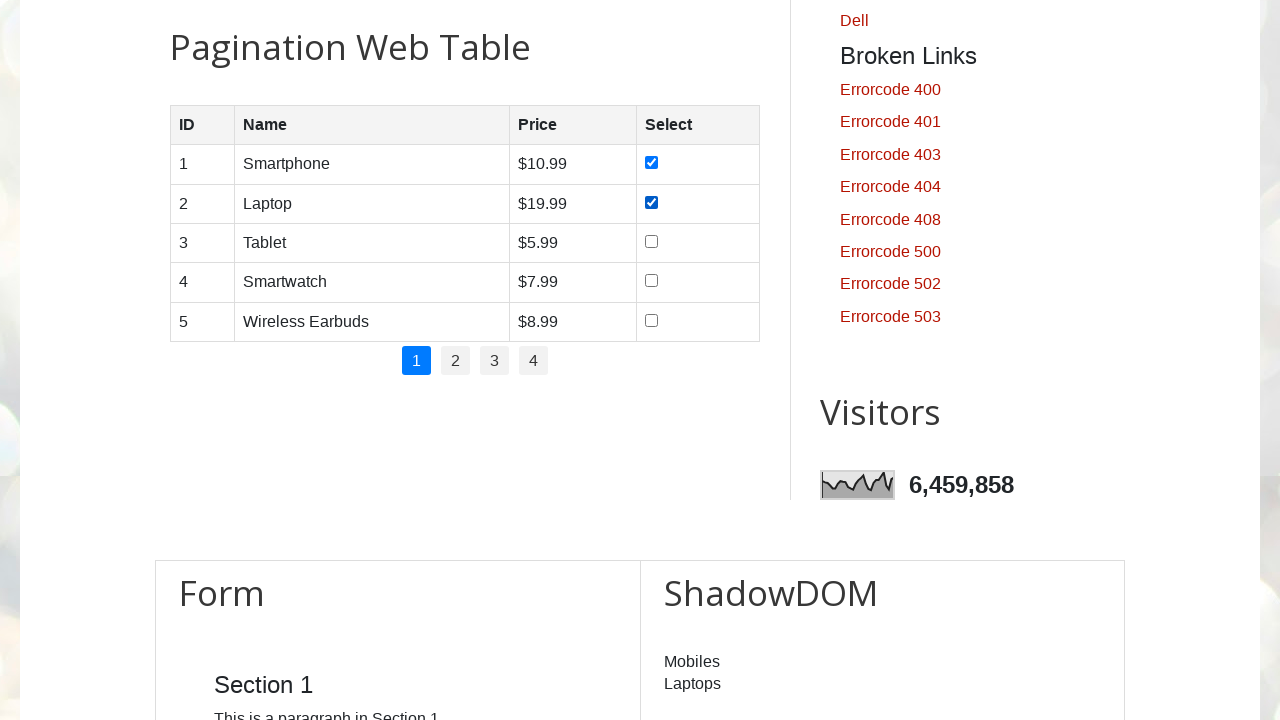

Located checkbox for row 3 on page 1
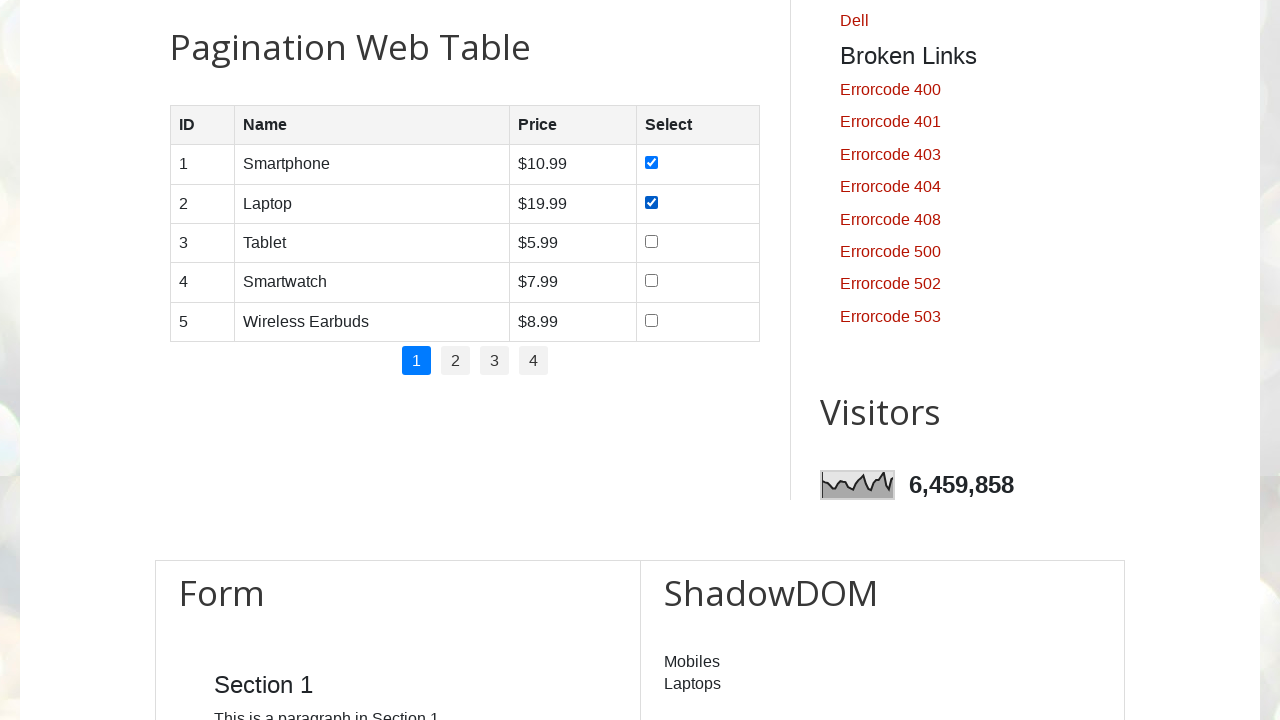

Clicked unchecked checkbox for row 3 on page 1 at (651, 241) on //table[@id='productTable']/tbody/tr[3]/td[4]/input
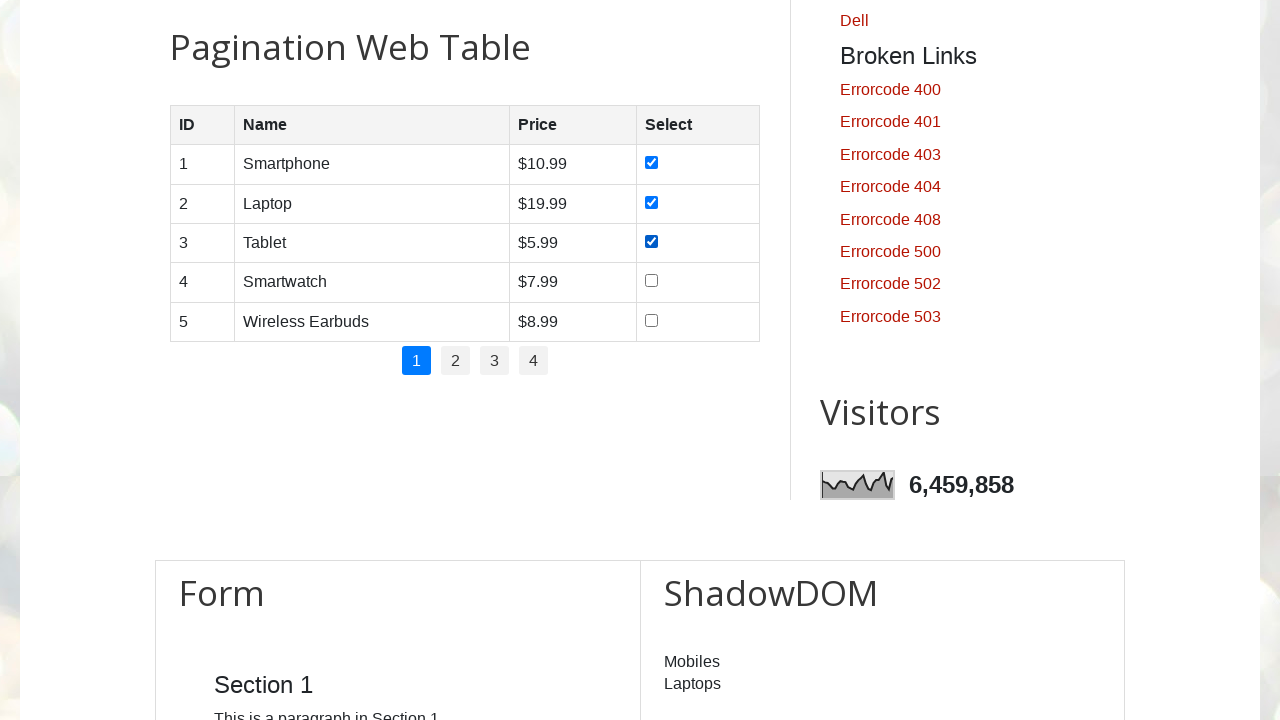

Located checkbox for row 4 on page 1
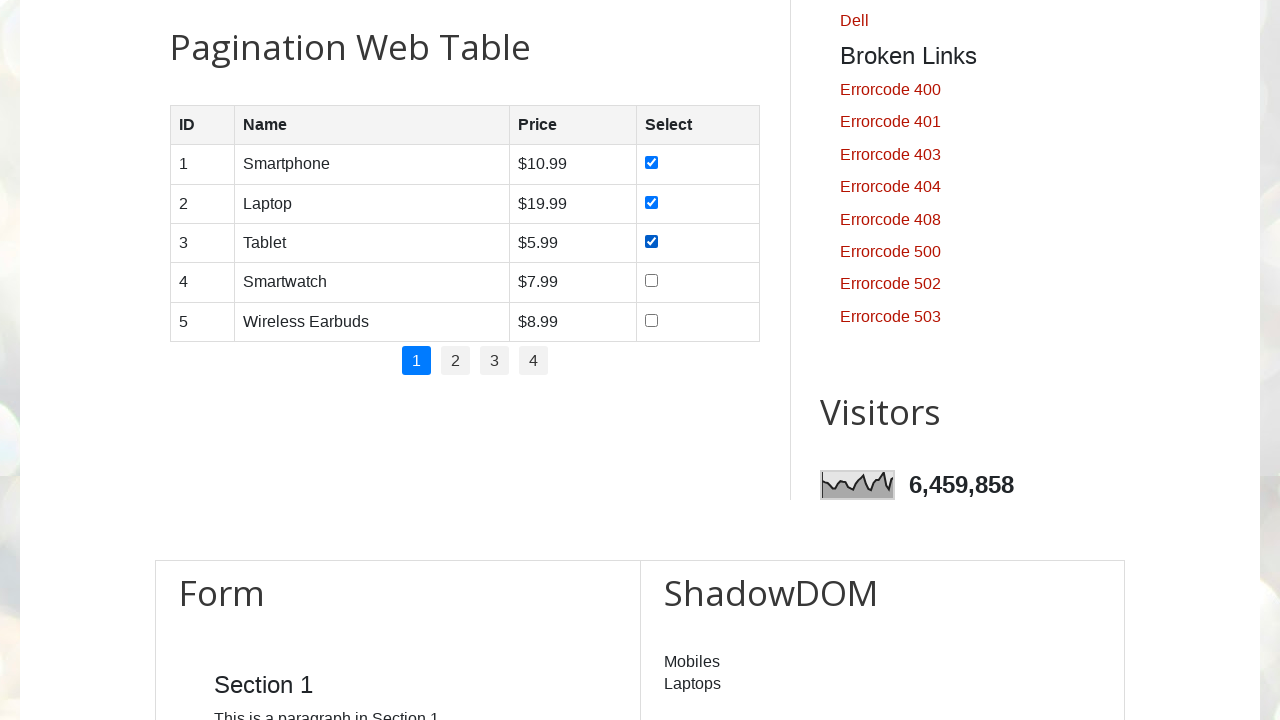

Clicked unchecked checkbox for row 4 on page 1 at (651, 281) on //table[@id='productTable']/tbody/tr[4]/td[4]/input
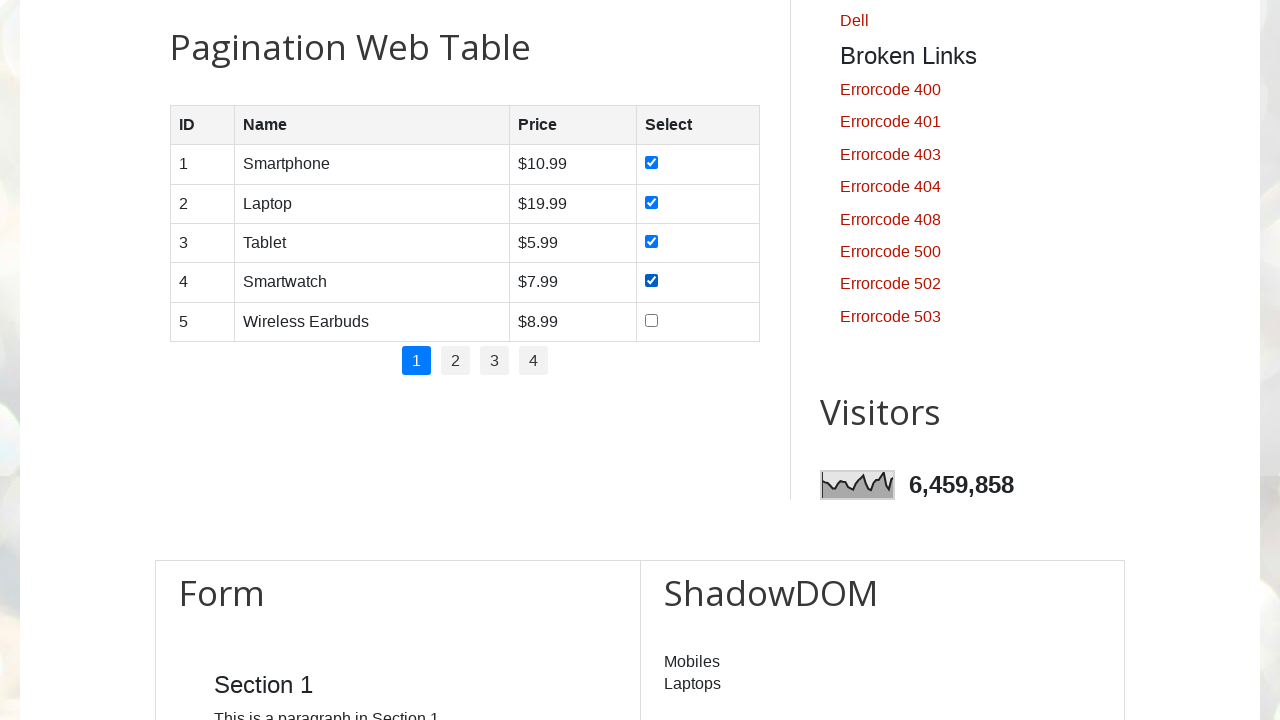

Located checkbox for row 5 on page 1
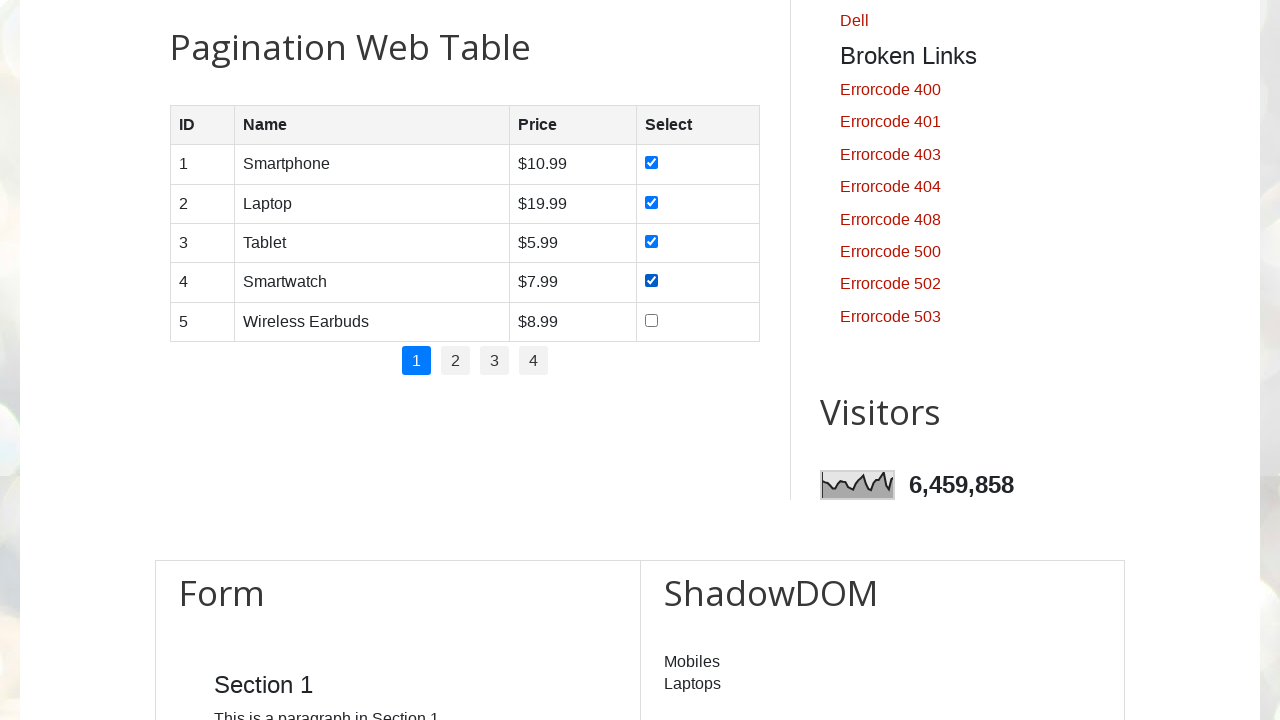

Clicked unchecked checkbox for row 5 on page 1 at (651, 320) on //table[@id='productTable']/tbody/tr[5]/td[4]/input
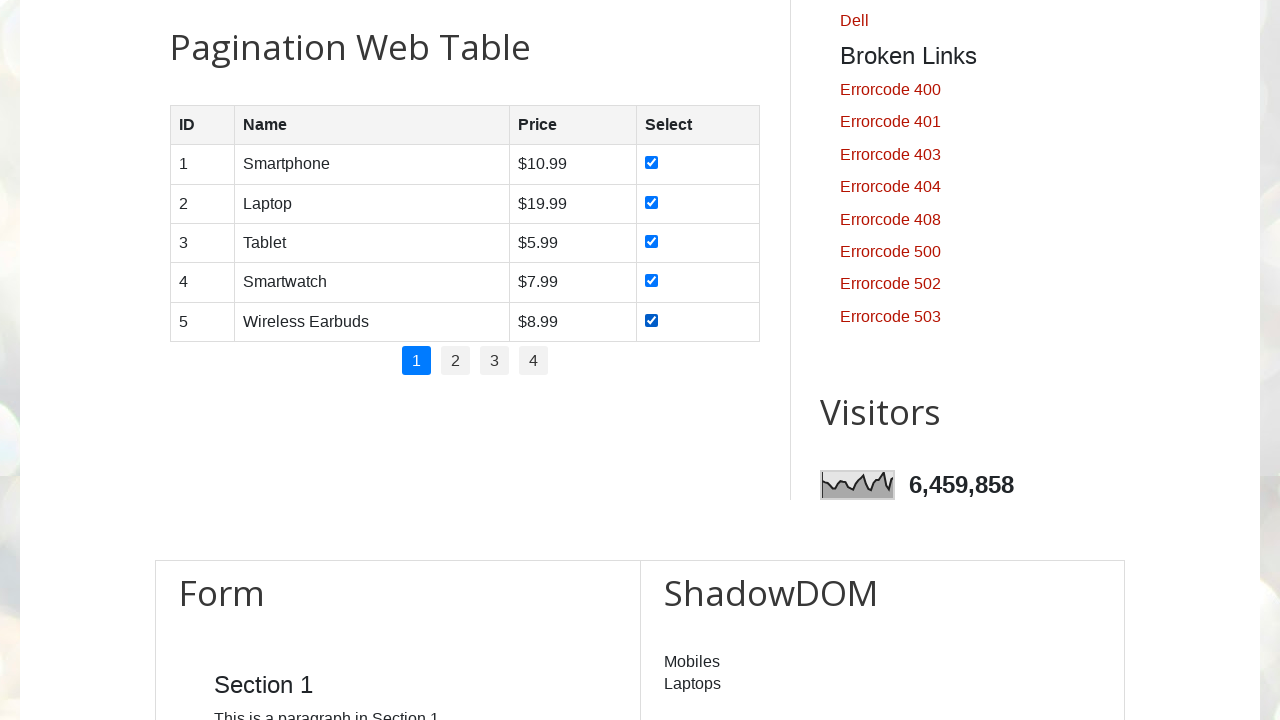

Clicked pagination page 2 at (456, 361) on xpath=//ul[@id='pagination']/li >> nth=1
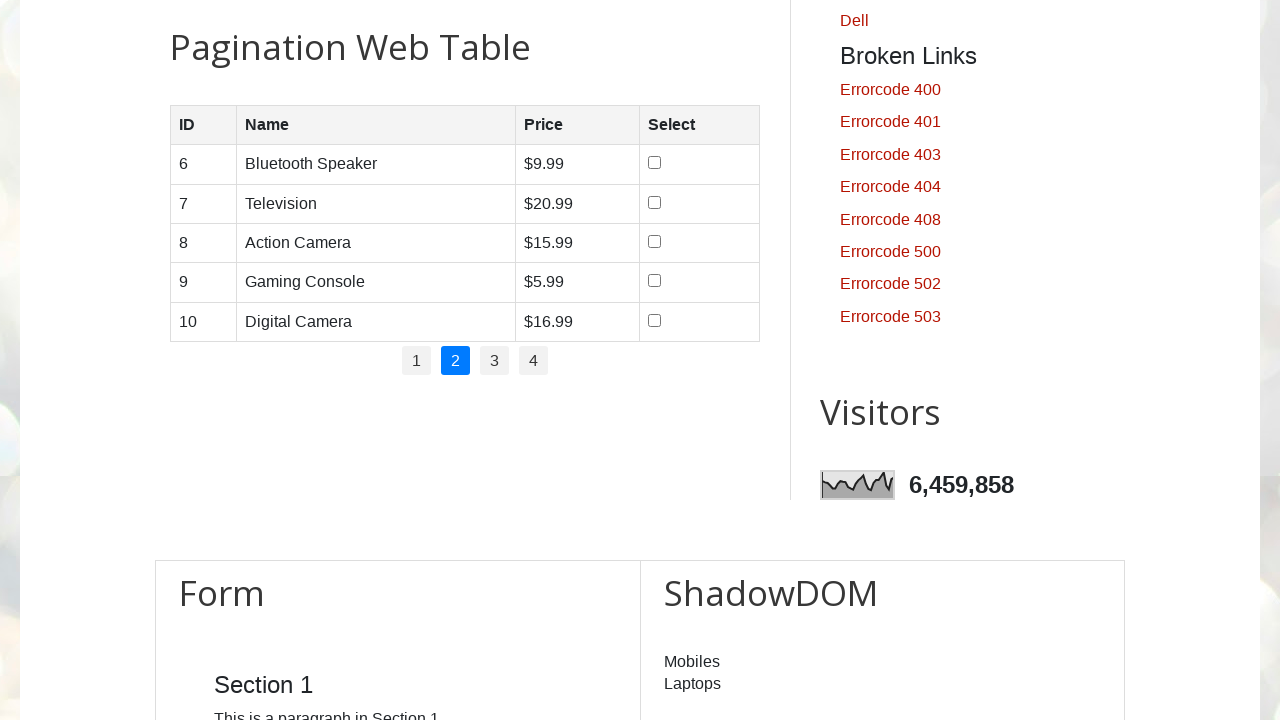

Waited for page 2 to load
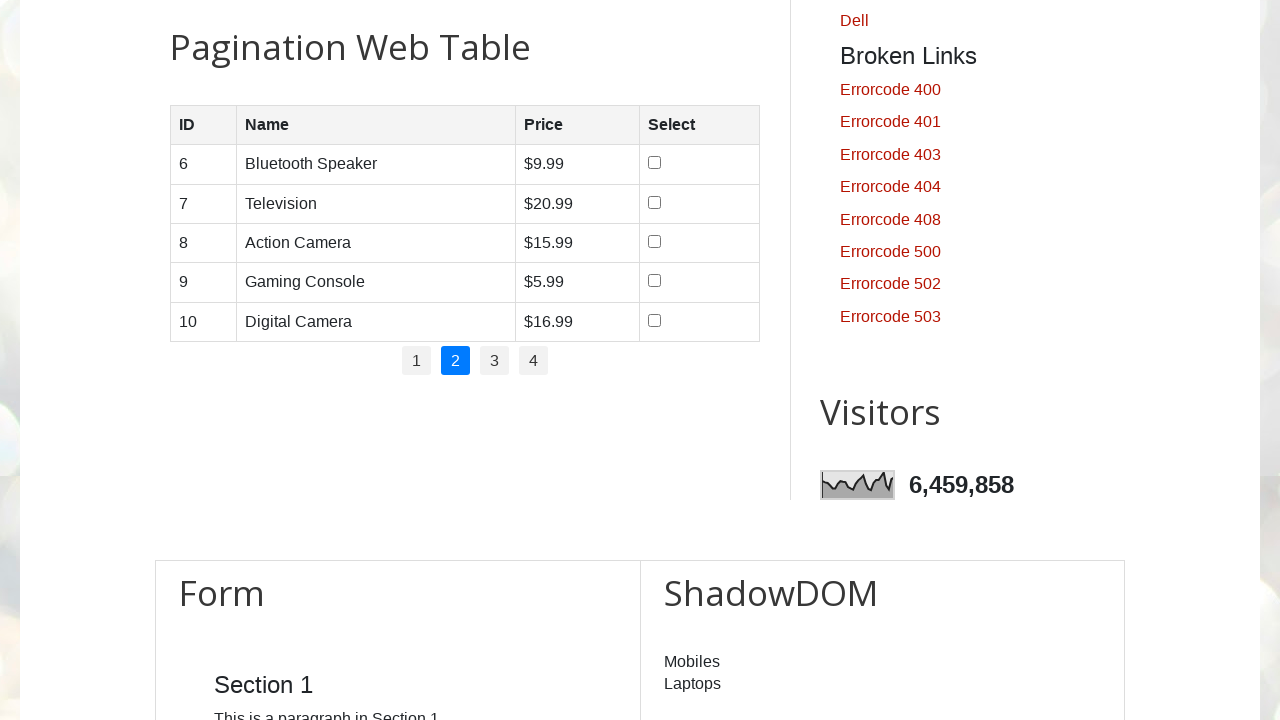

Retrieved row count for current page: 5 rows
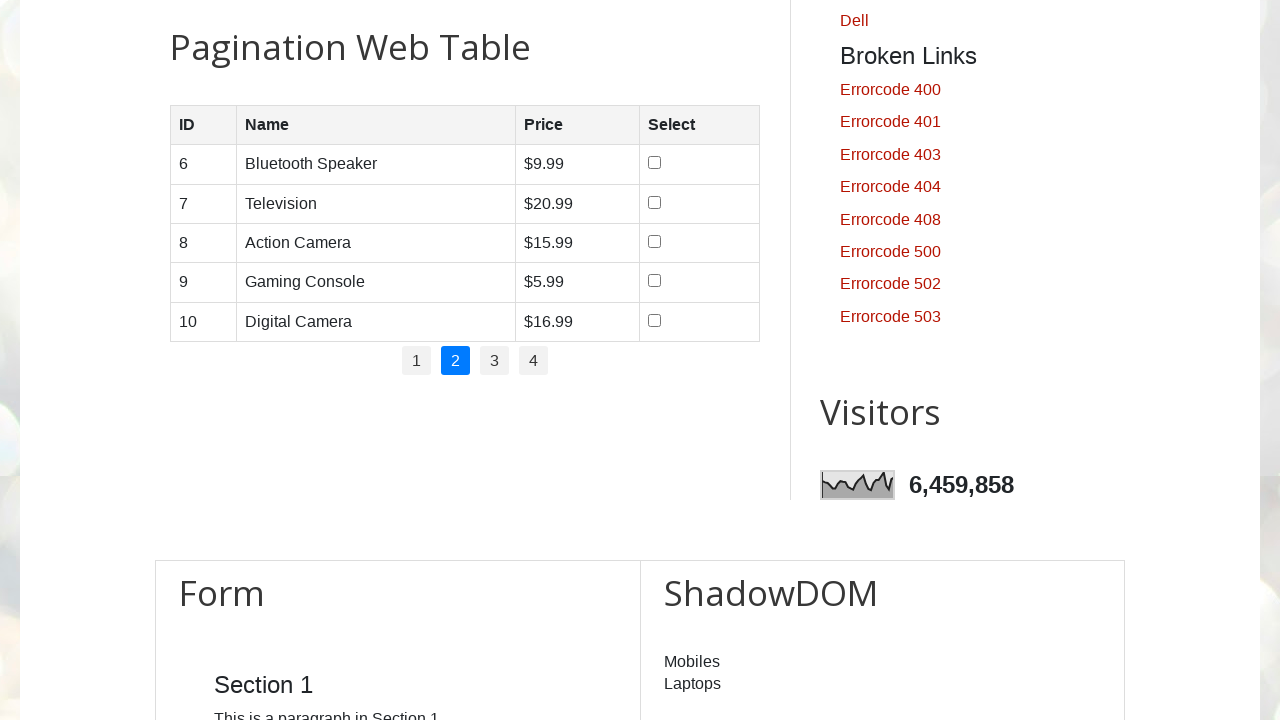

Located checkbox for row 1 on page 2
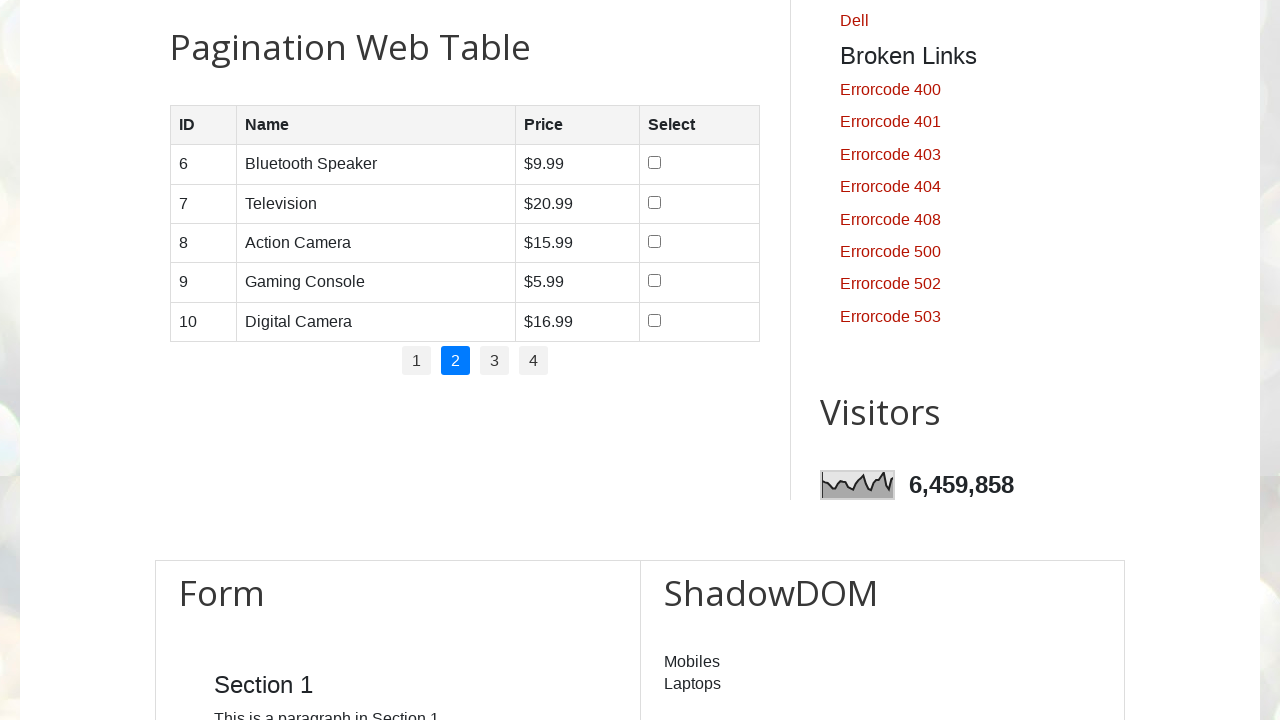

Clicked unchecked checkbox for row 1 on page 2 at (654, 163) on //table[@id='productTable']/tbody/tr[1]/td[4]/input
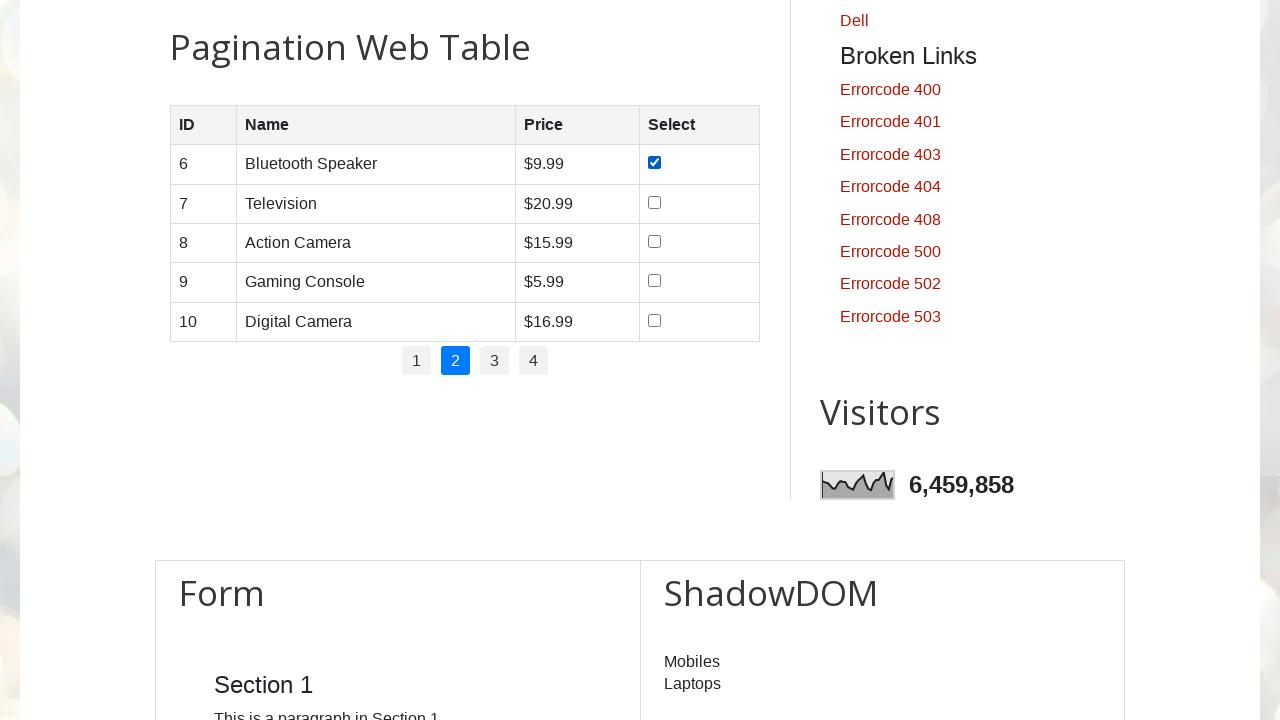

Located checkbox for row 2 on page 2
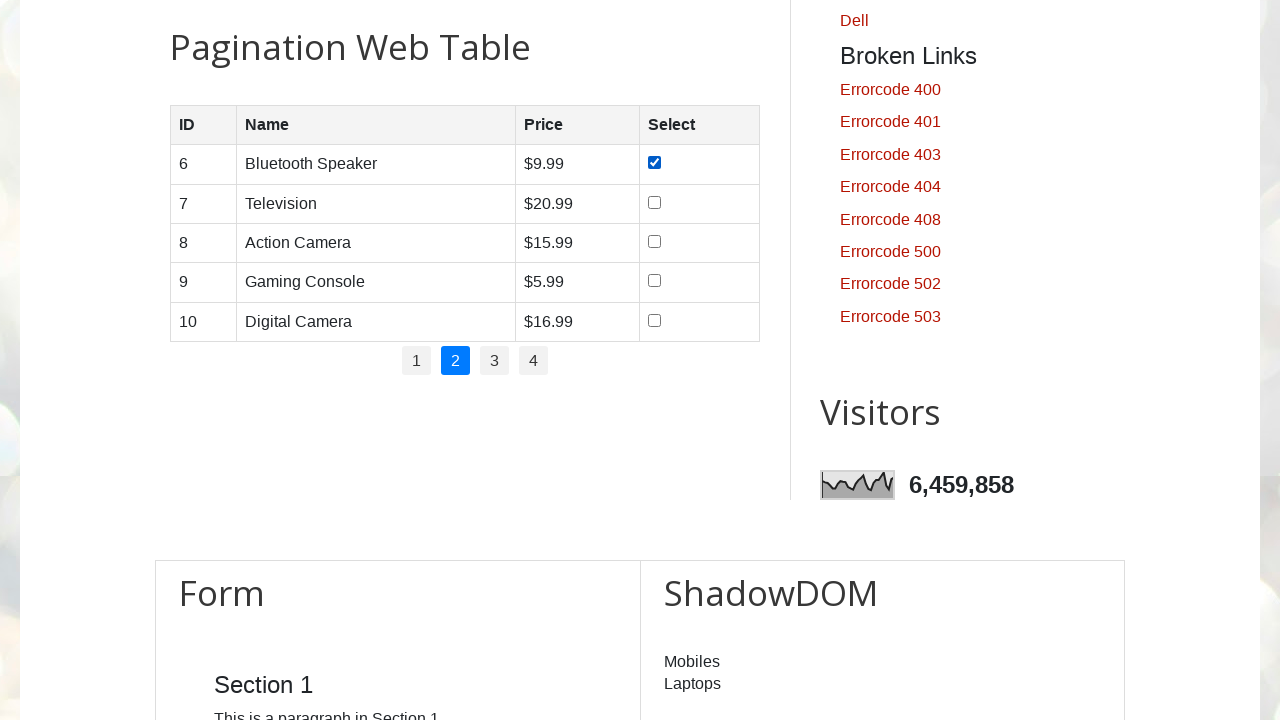

Clicked unchecked checkbox for row 2 on page 2 at (654, 202) on //table[@id='productTable']/tbody/tr[2]/td[4]/input
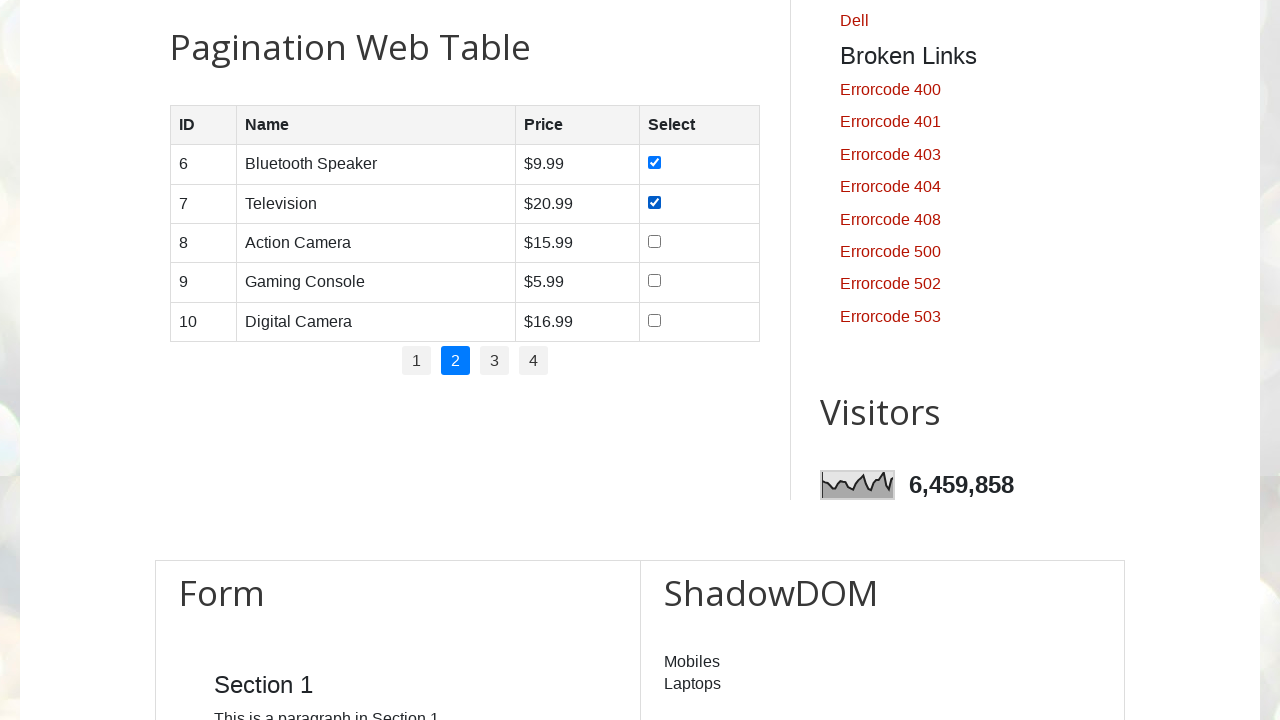

Located checkbox for row 3 on page 2
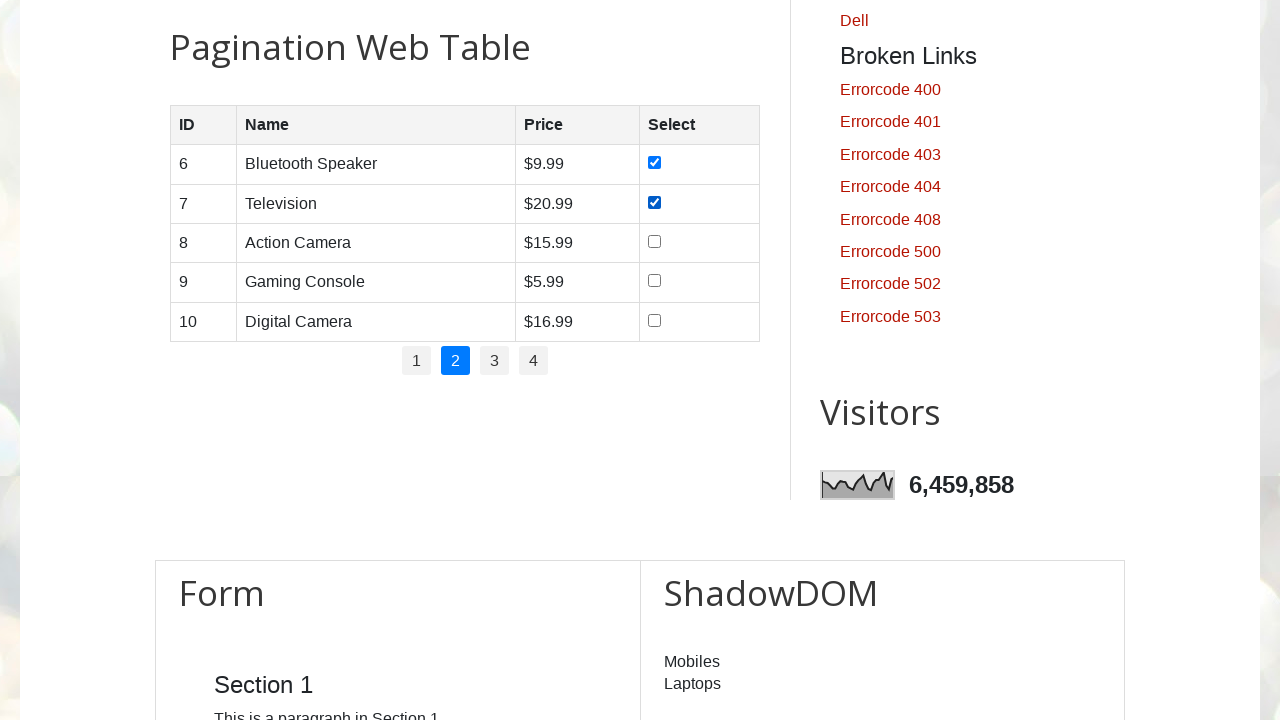

Clicked unchecked checkbox for row 3 on page 2 at (654, 241) on //table[@id='productTable']/tbody/tr[3]/td[4]/input
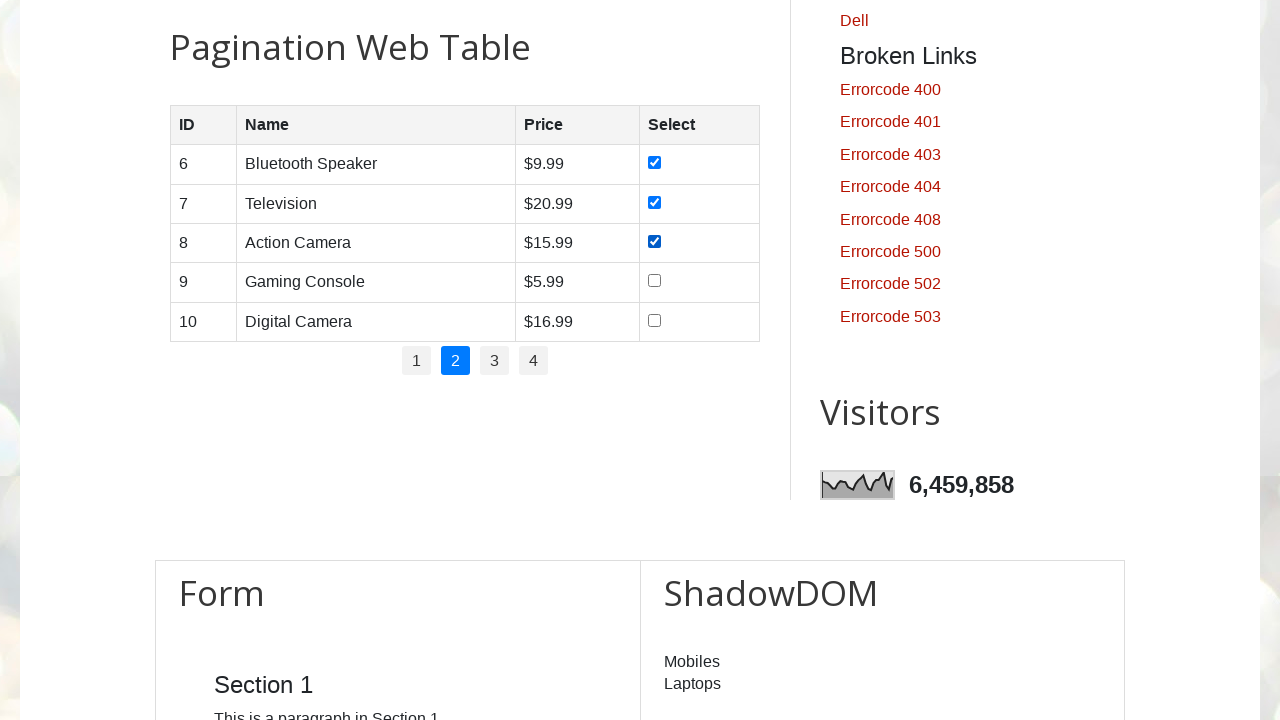

Located checkbox for row 4 on page 2
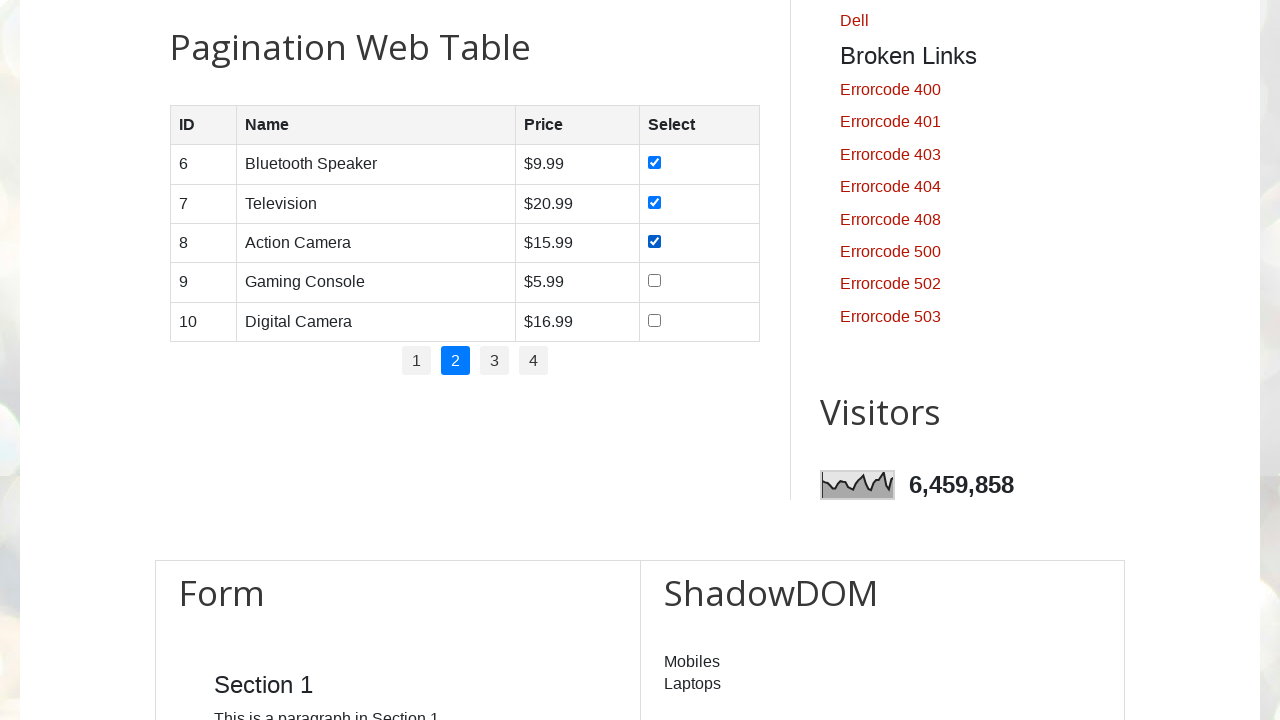

Clicked unchecked checkbox for row 4 on page 2 at (654, 281) on //table[@id='productTable']/tbody/tr[4]/td[4]/input
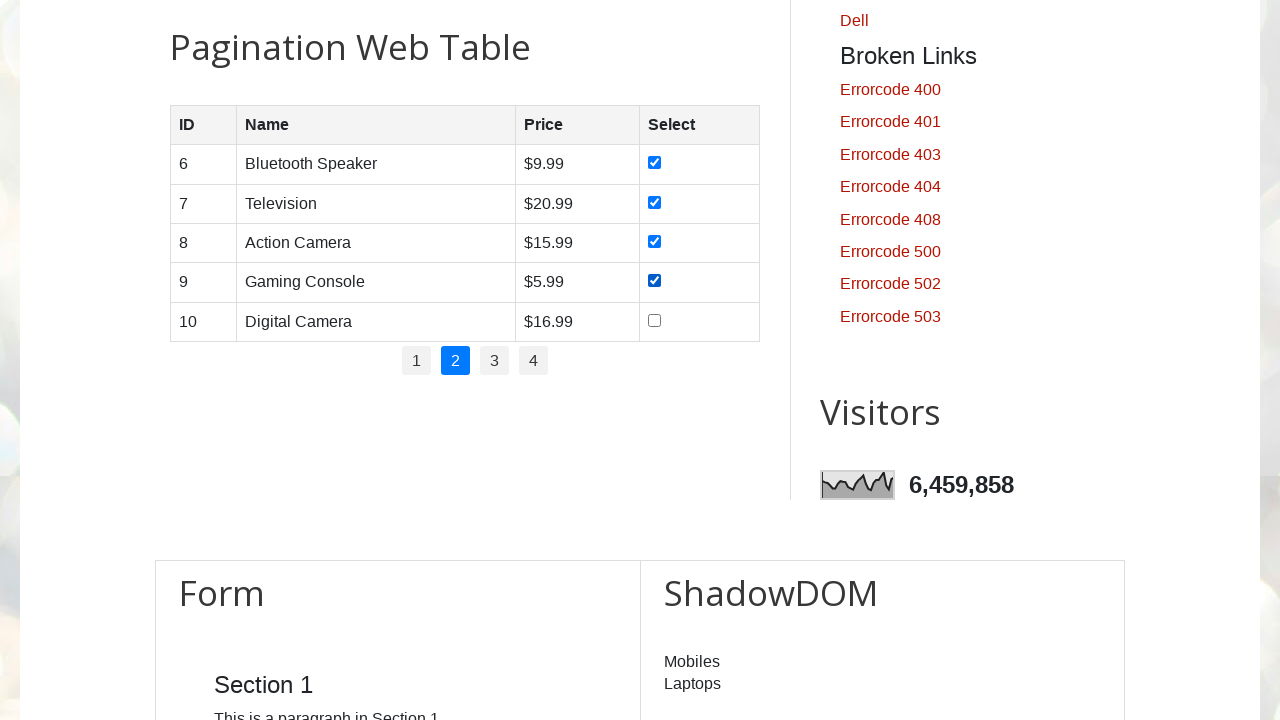

Located checkbox for row 5 on page 2
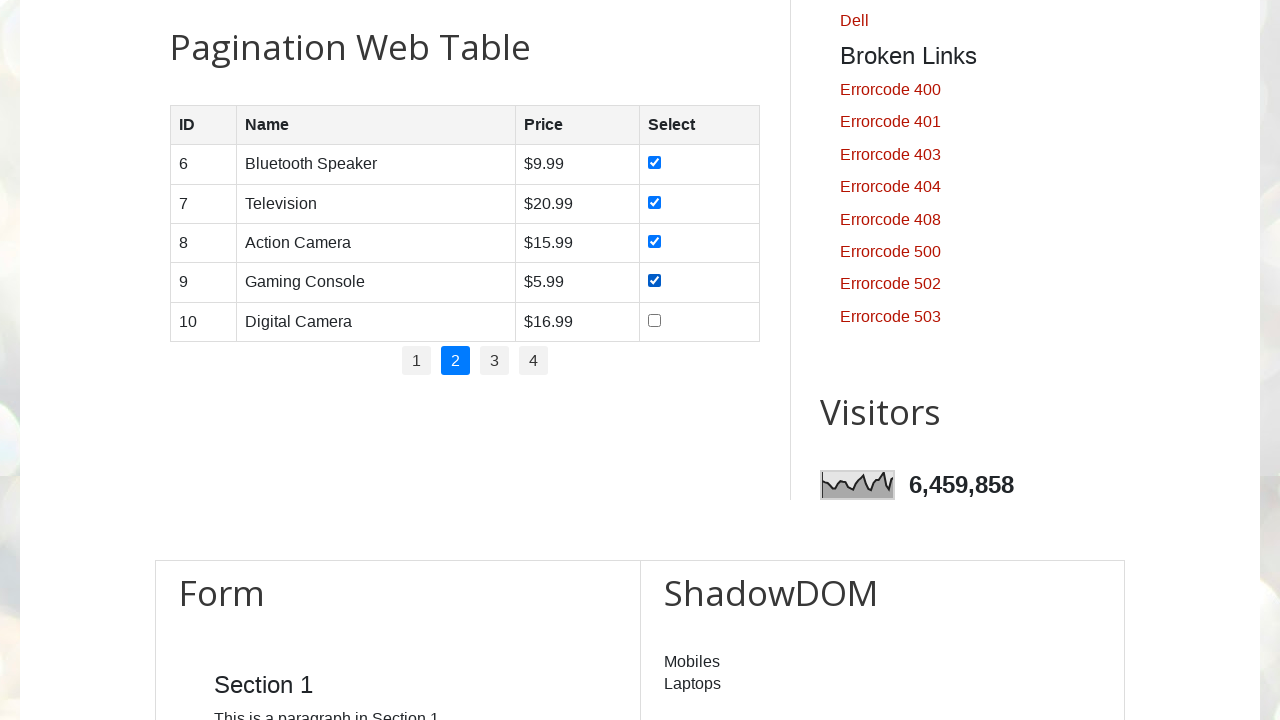

Clicked unchecked checkbox for row 5 on page 2 at (654, 320) on //table[@id='productTable']/tbody/tr[5]/td[4]/input
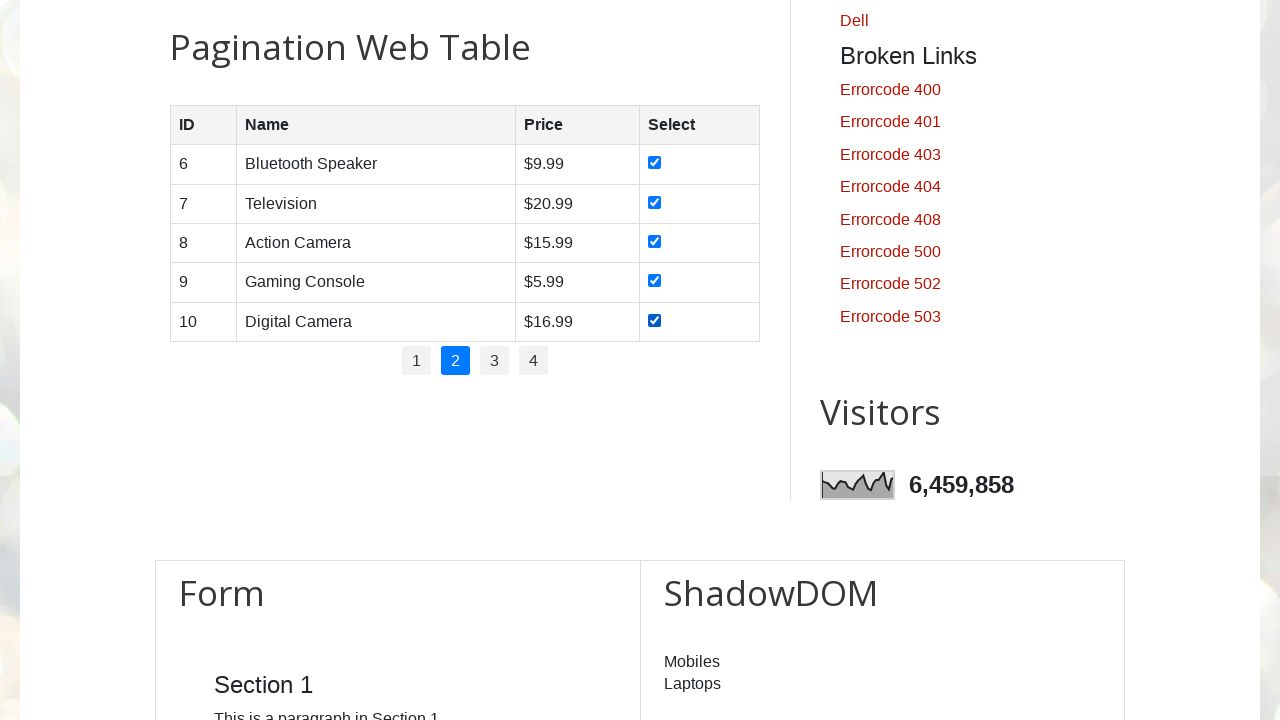

Clicked pagination page 3 at (494, 361) on xpath=//ul[@id='pagination']/li >> nth=2
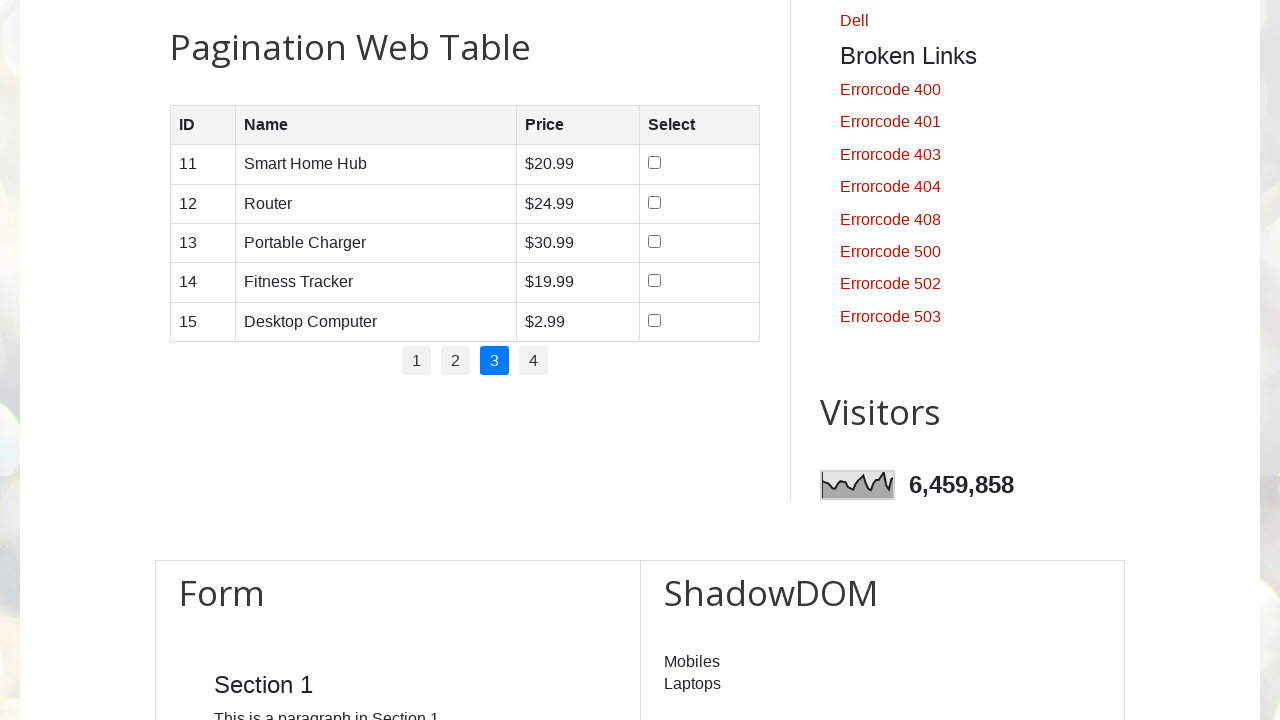

Waited for page 3 to load
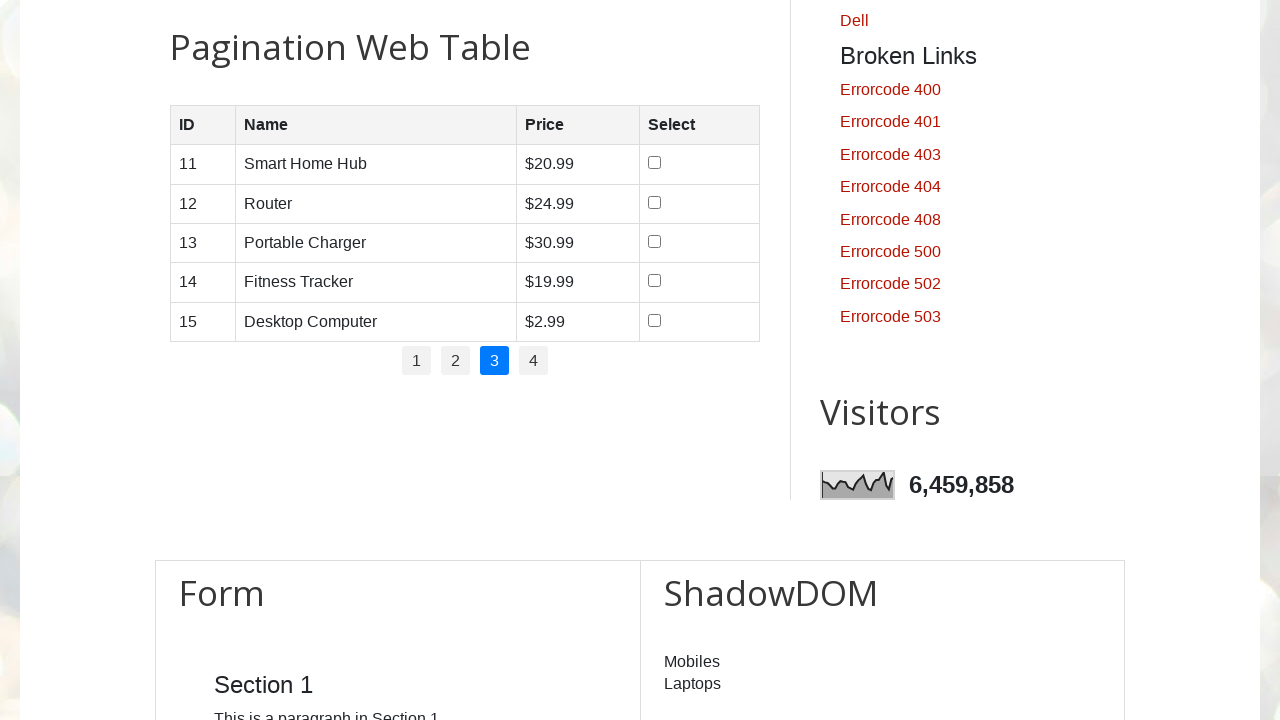

Retrieved row count for current page: 5 rows
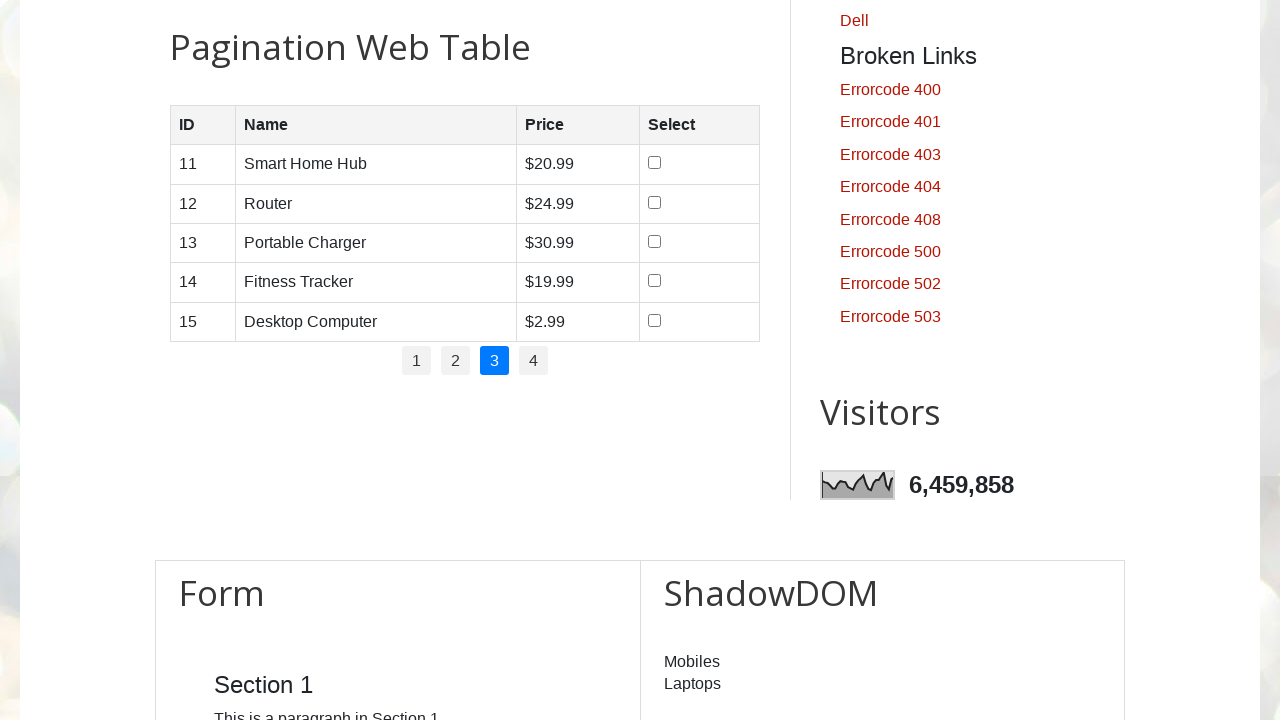

Located checkbox for row 1 on page 3
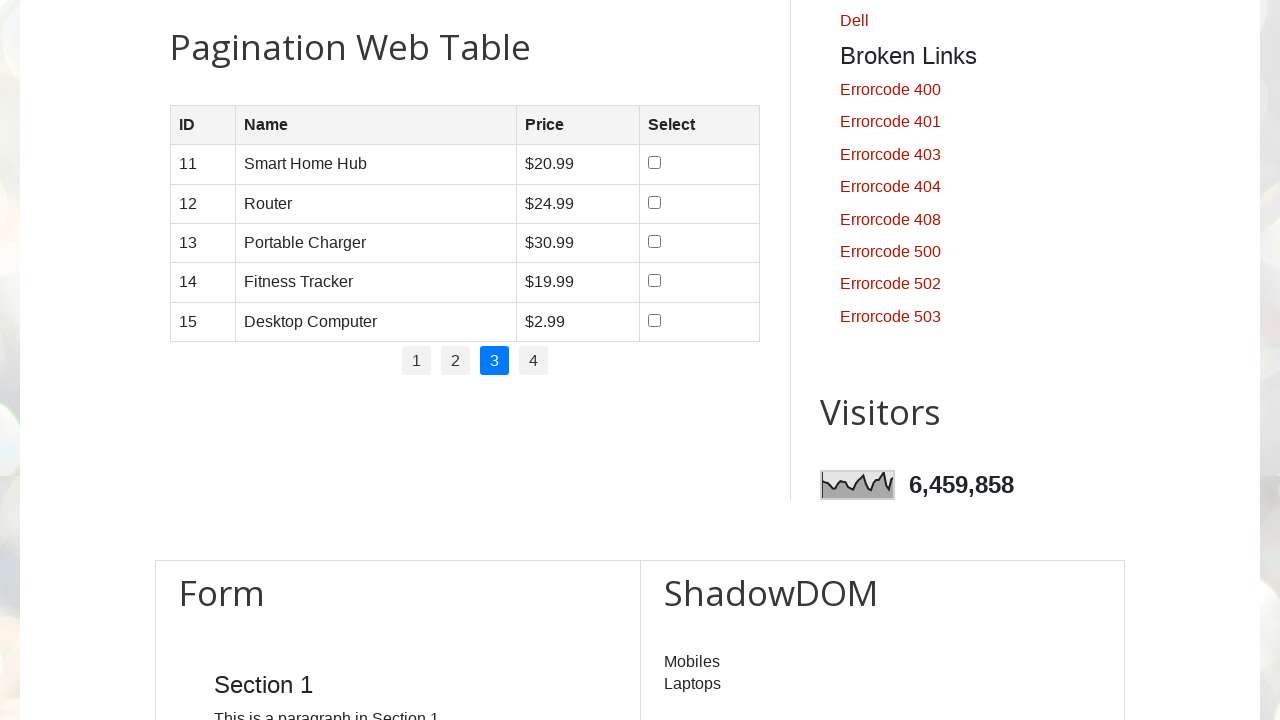

Clicked unchecked checkbox for row 1 on page 3 at (655, 163) on //table[@id='productTable']/tbody/tr[1]/td[4]/input
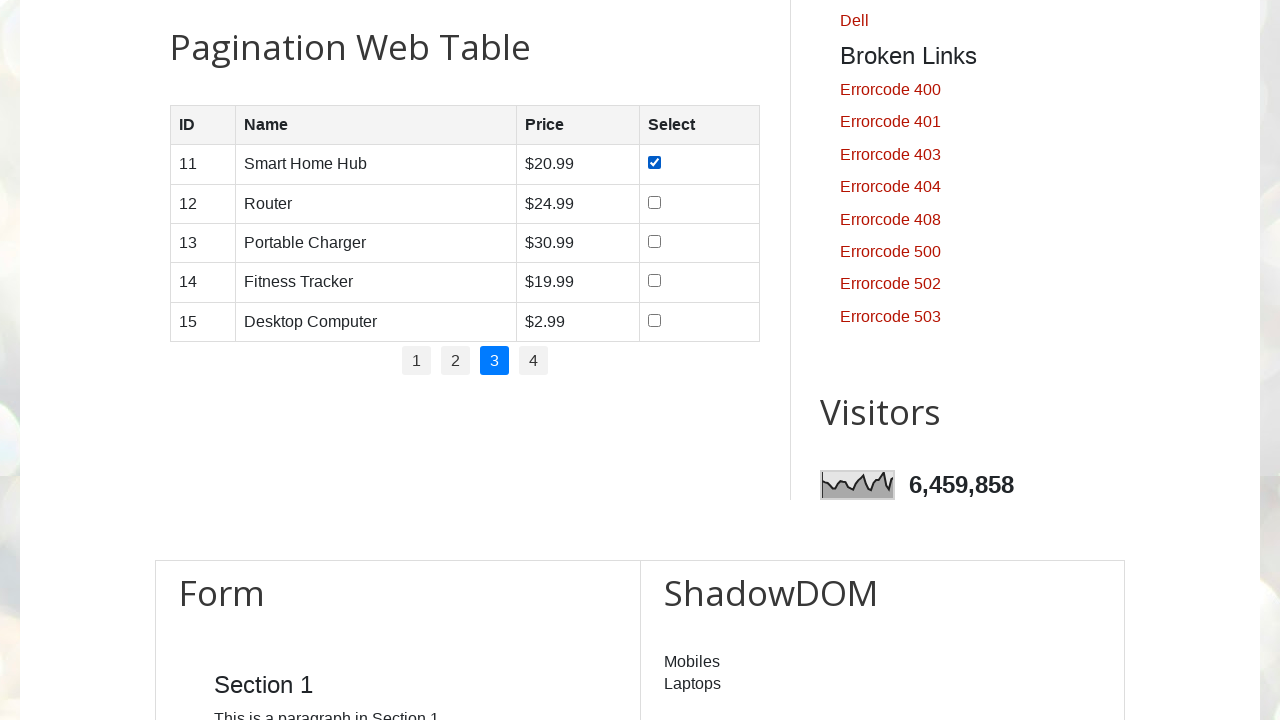

Located checkbox for row 2 on page 3
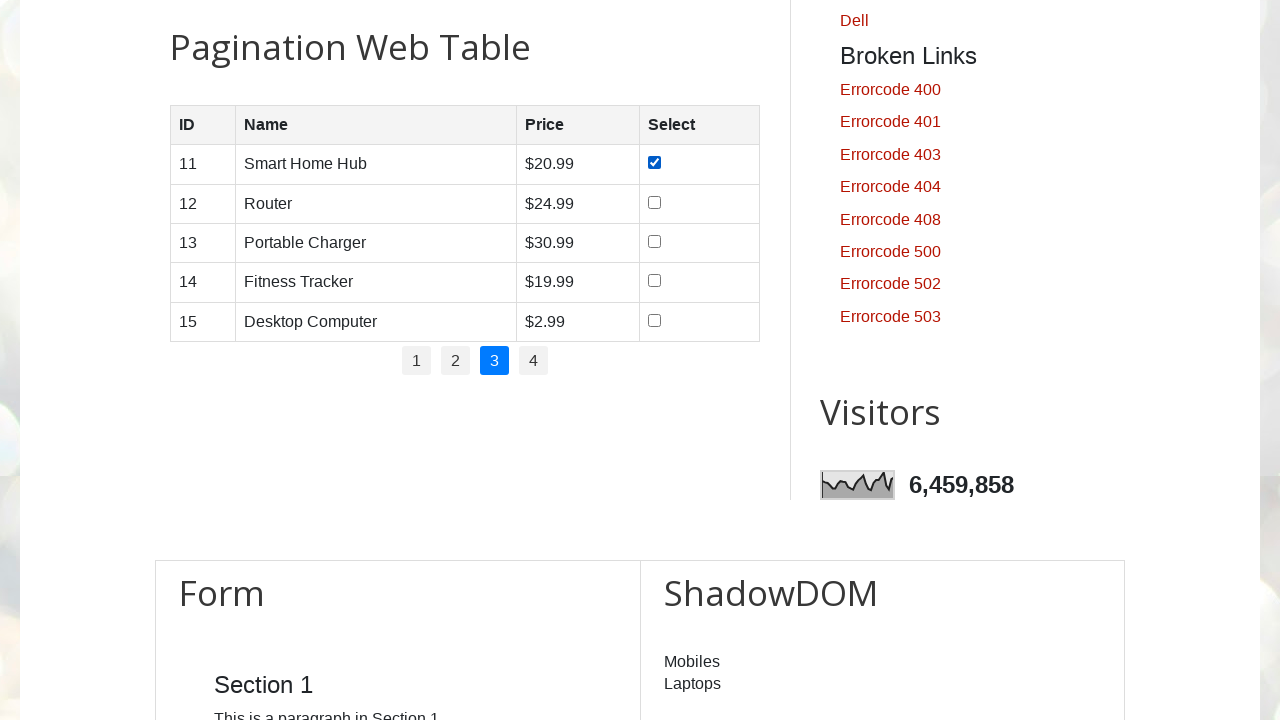

Clicked unchecked checkbox for row 2 on page 3 at (655, 202) on //table[@id='productTable']/tbody/tr[2]/td[4]/input
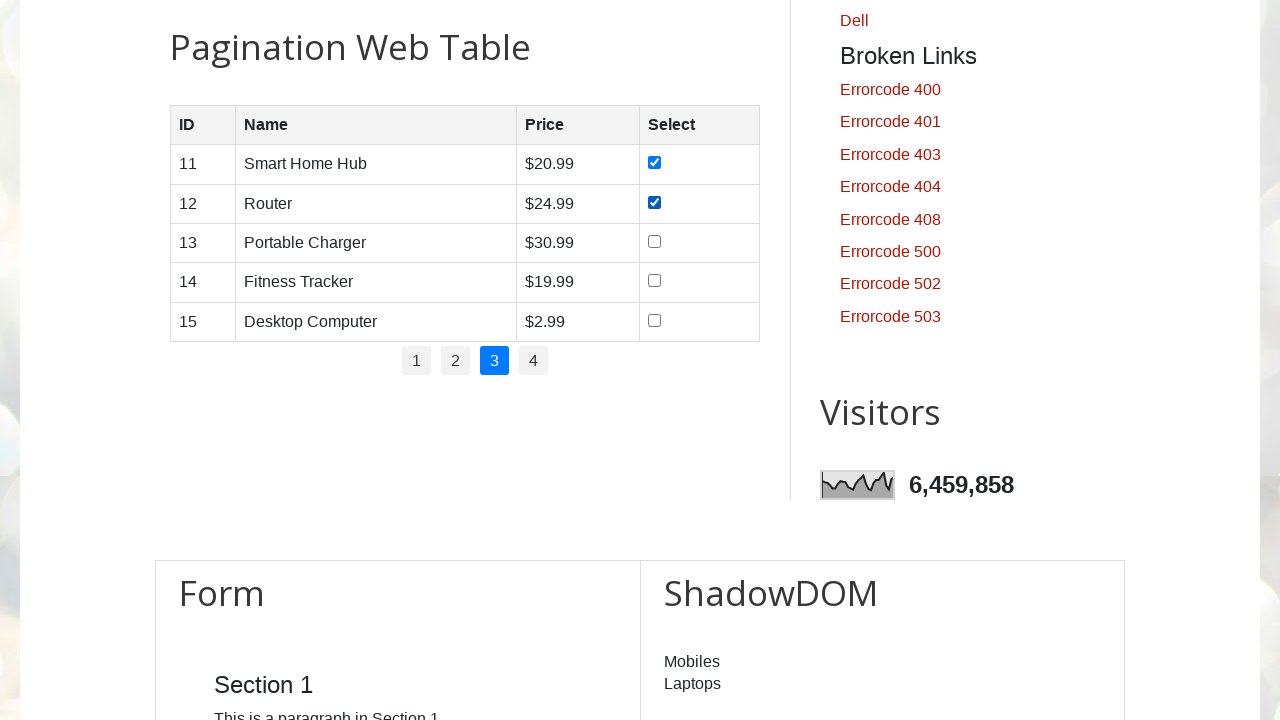

Located checkbox for row 3 on page 3
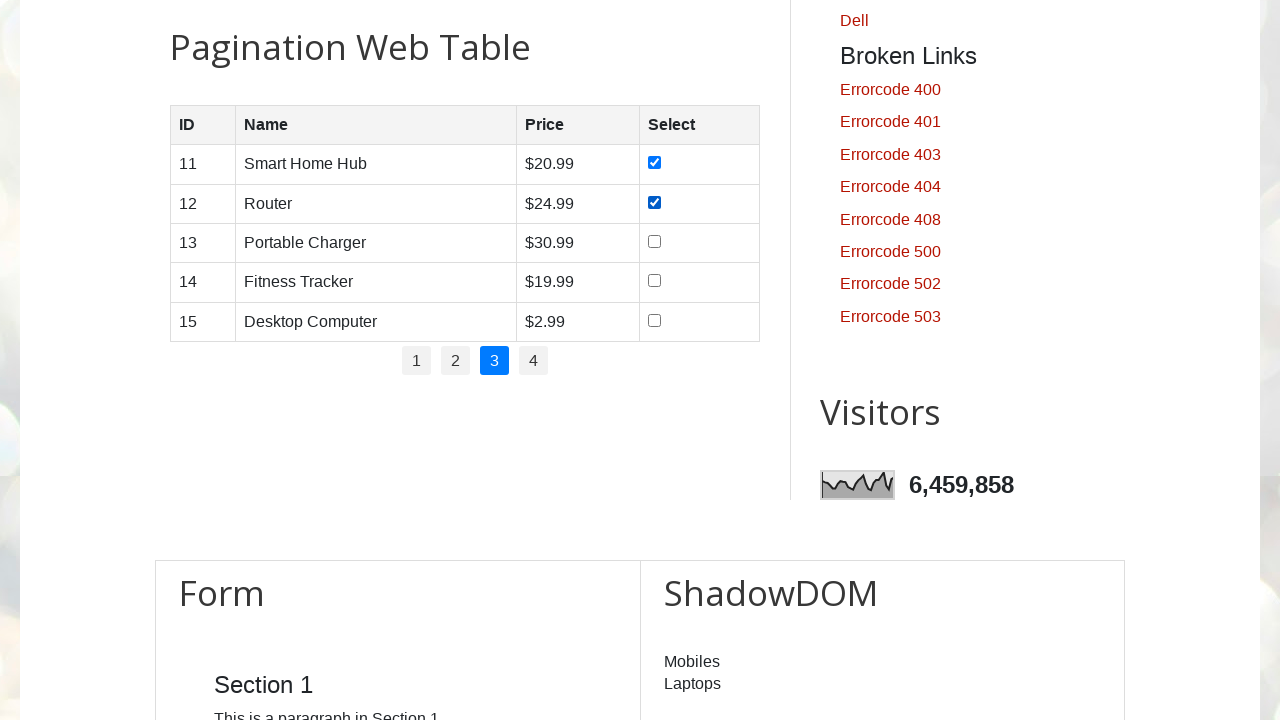

Clicked unchecked checkbox for row 3 on page 3 at (655, 241) on //table[@id='productTable']/tbody/tr[3]/td[4]/input
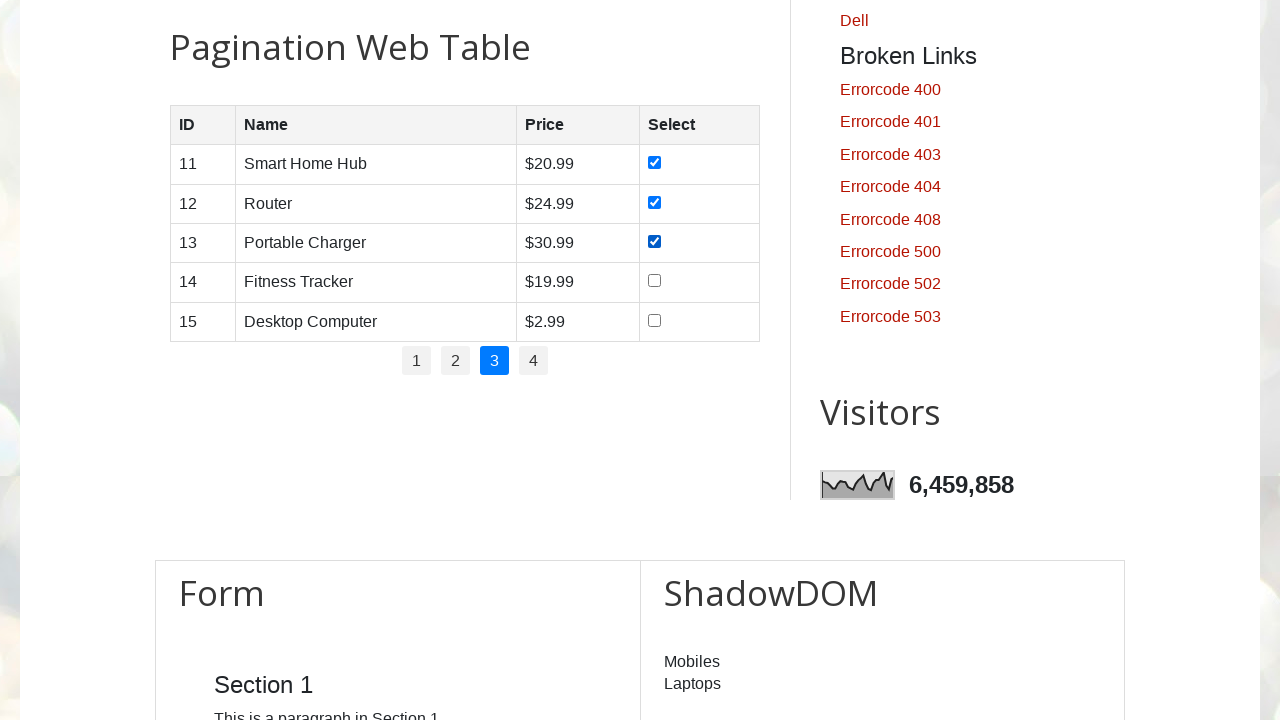

Located checkbox for row 4 on page 3
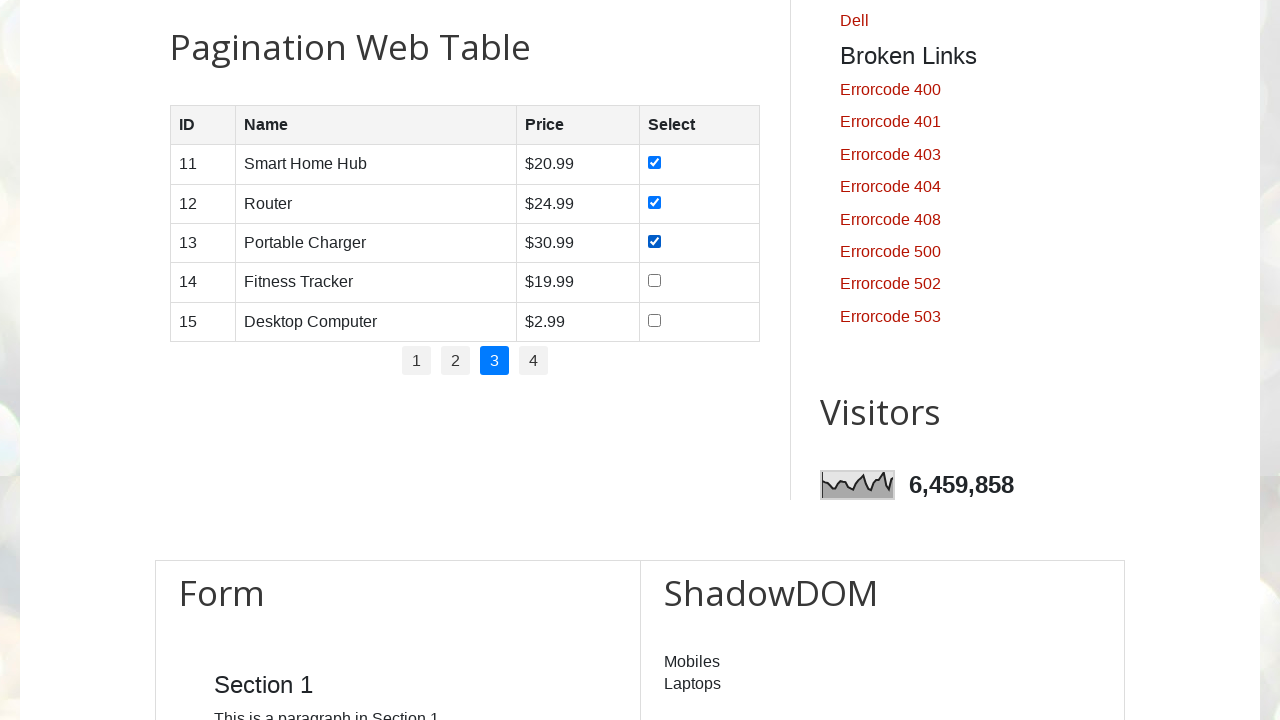

Clicked unchecked checkbox for row 4 on page 3 at (655, 281) on //table[@id='productTable']/tbody/tr[4]/td[4]/input
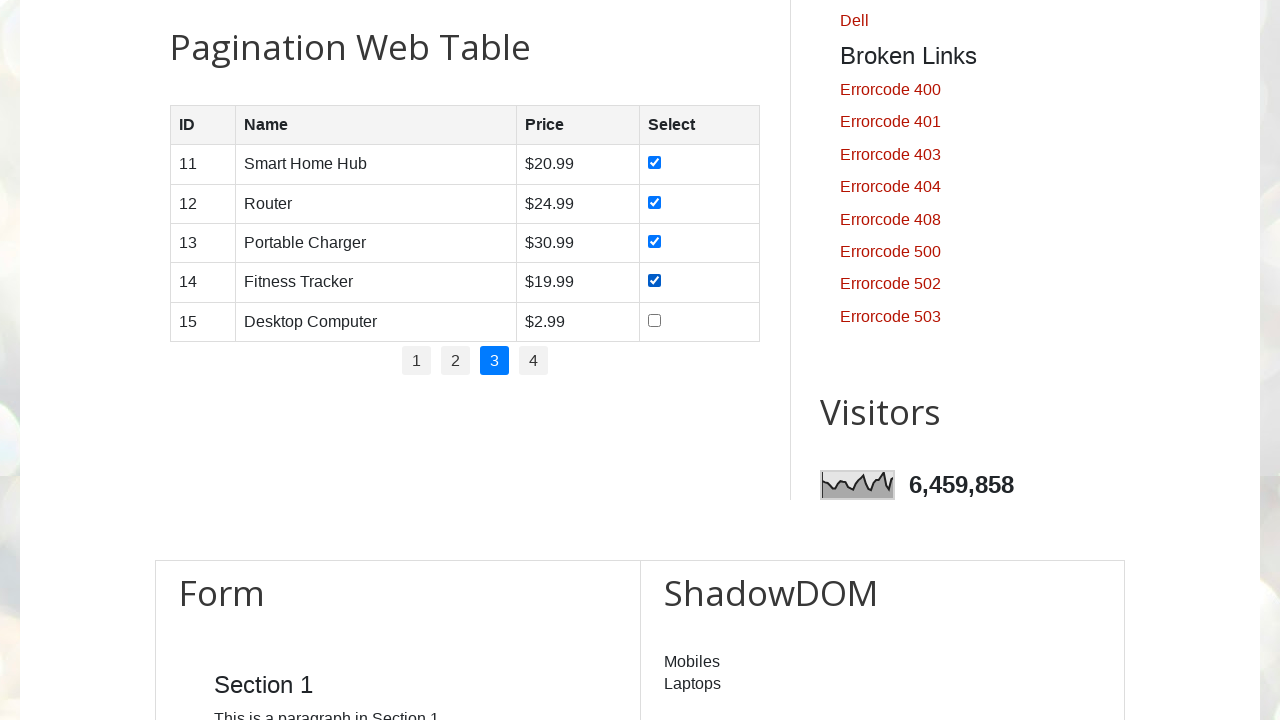

Located checkbox for row 5 on page 3
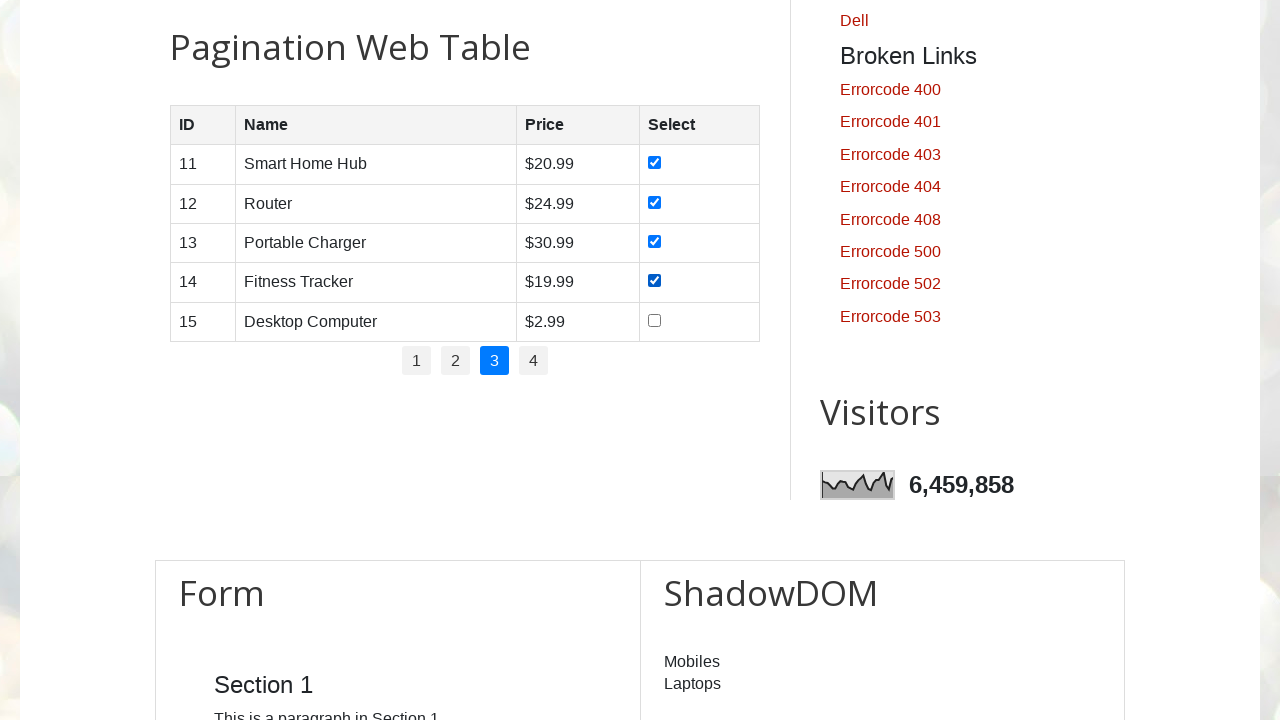

Clicked unchecked checkbox for row 5 on page 3 at (655, 320) on //table[@id='productTable']/tbody/tr[5]/td[4]/input
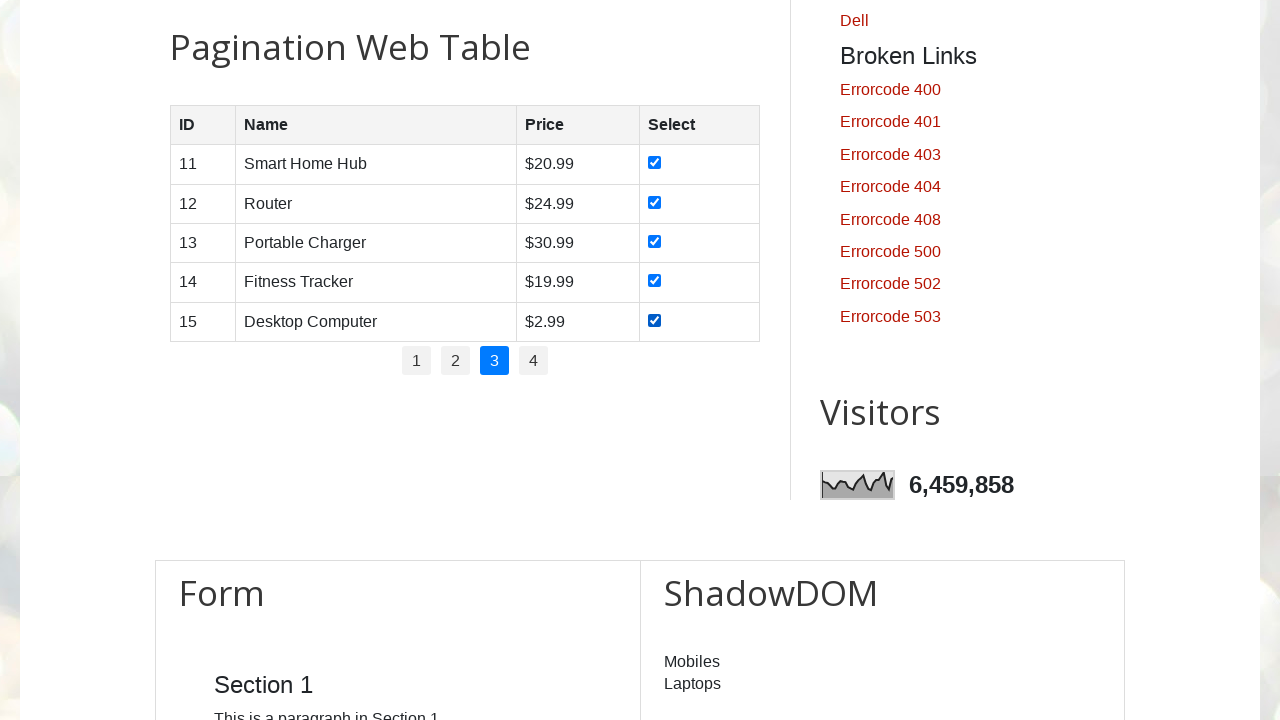

Clicked pagination page 4 at (534, 361) on xpath=//ul[@id='pagination']/li >> nth=3
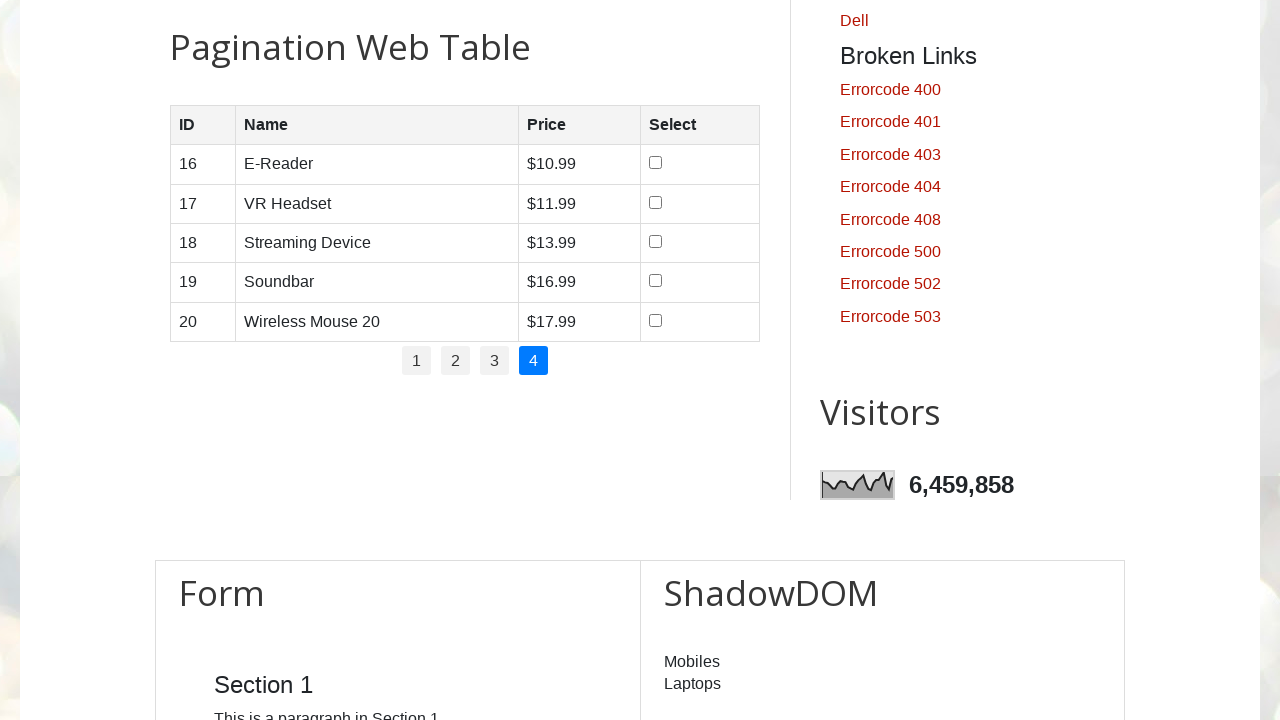

Waited for page 4 to load
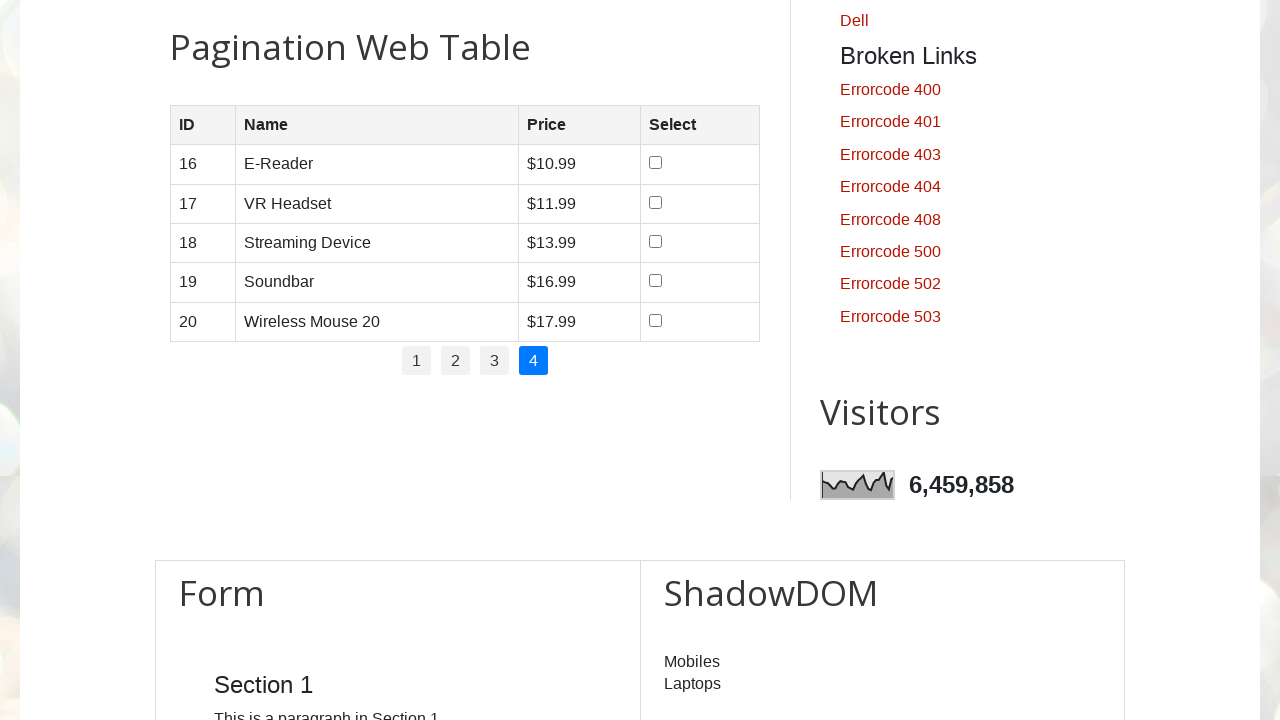

Retrieved row count for current page: 5 rows
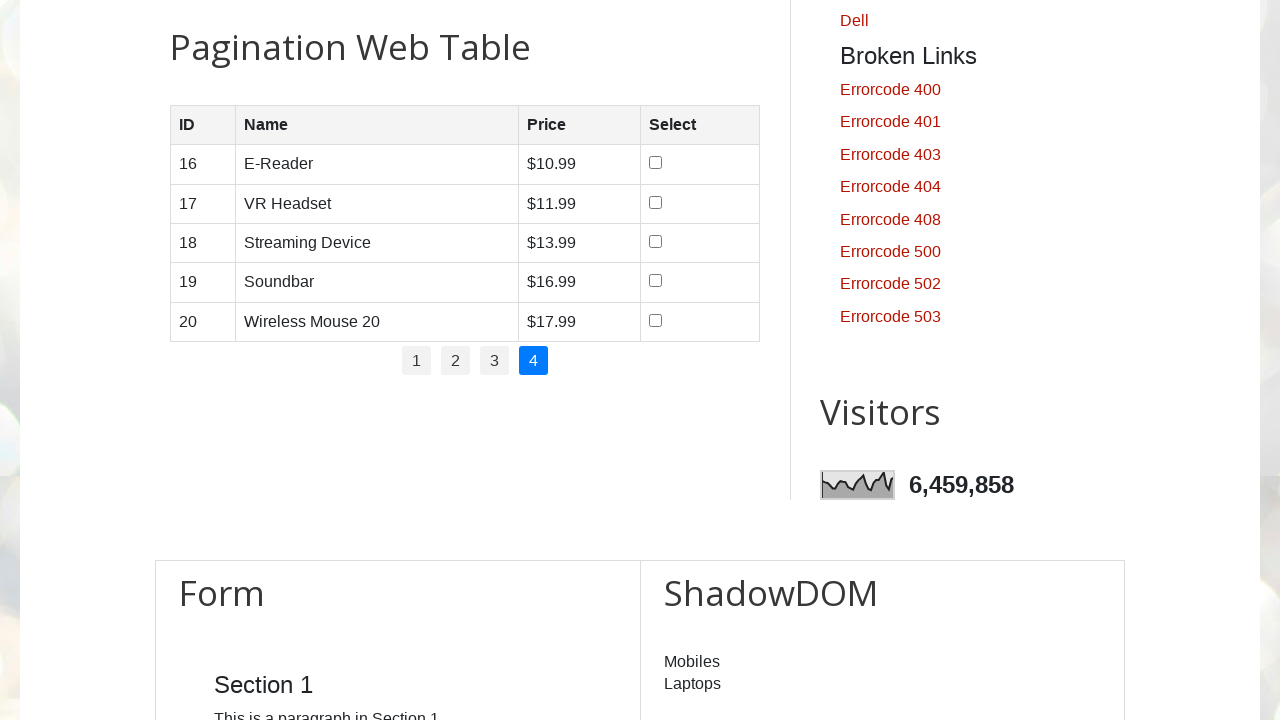

Located checkbox for row 1 on page 4
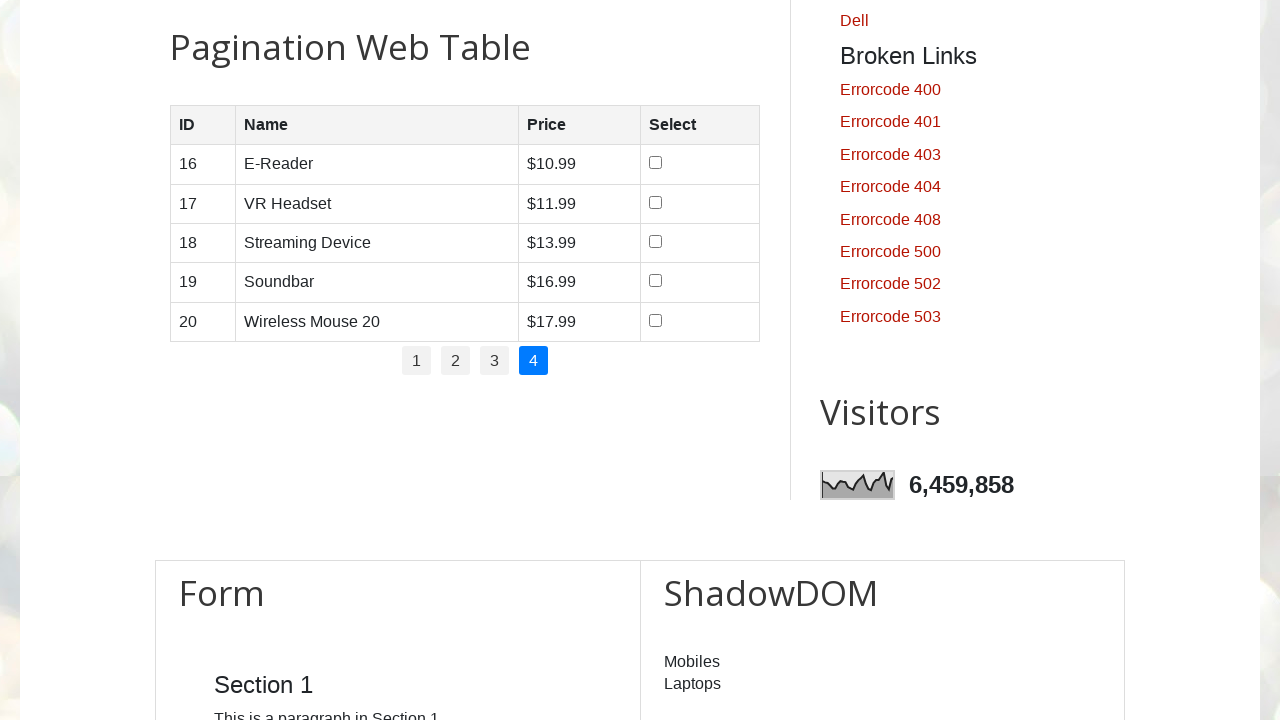

Clicked unchecked checkbox for row 1 on page 4 at (656, 163) on //table[@id='productTable']/tbody/tr[1]/td[4]/input
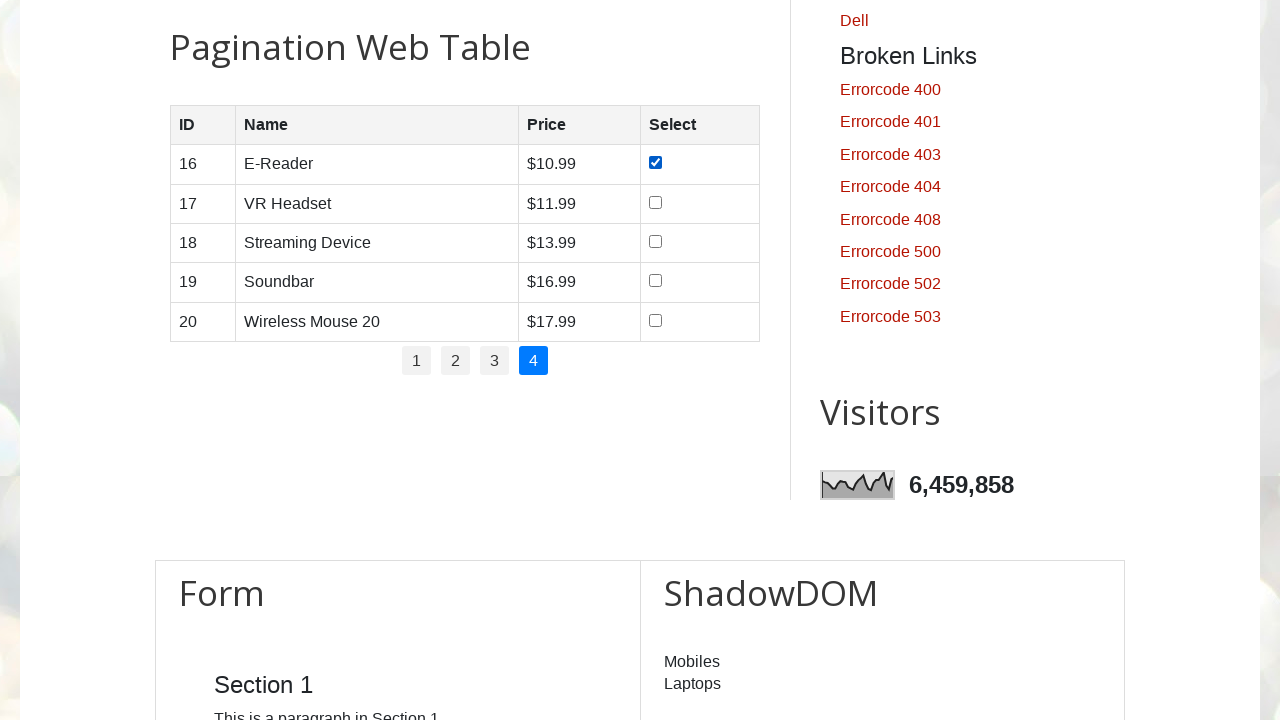

Located checkbox for row 2 on page 4
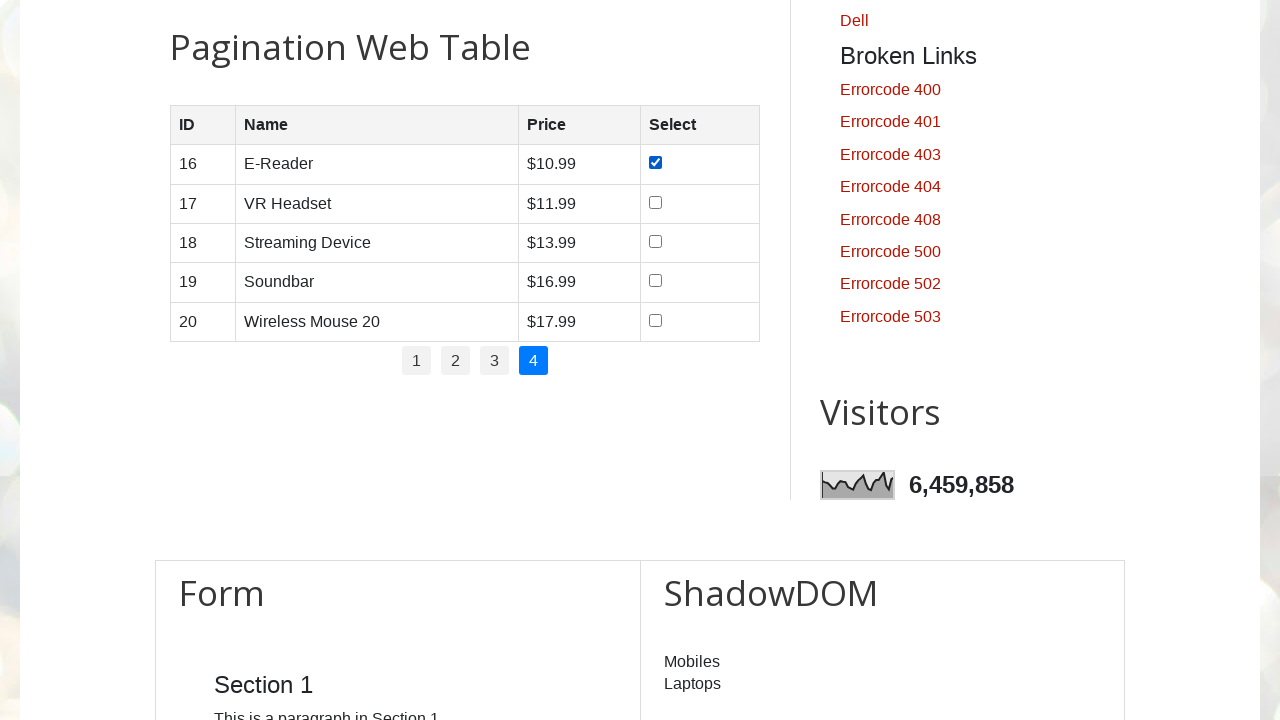

Clicked unchecked checkbox for row 2 on page 4 at (656, 202) on //table[@id='productTable']/tbody/tr[2]/td[4]/input
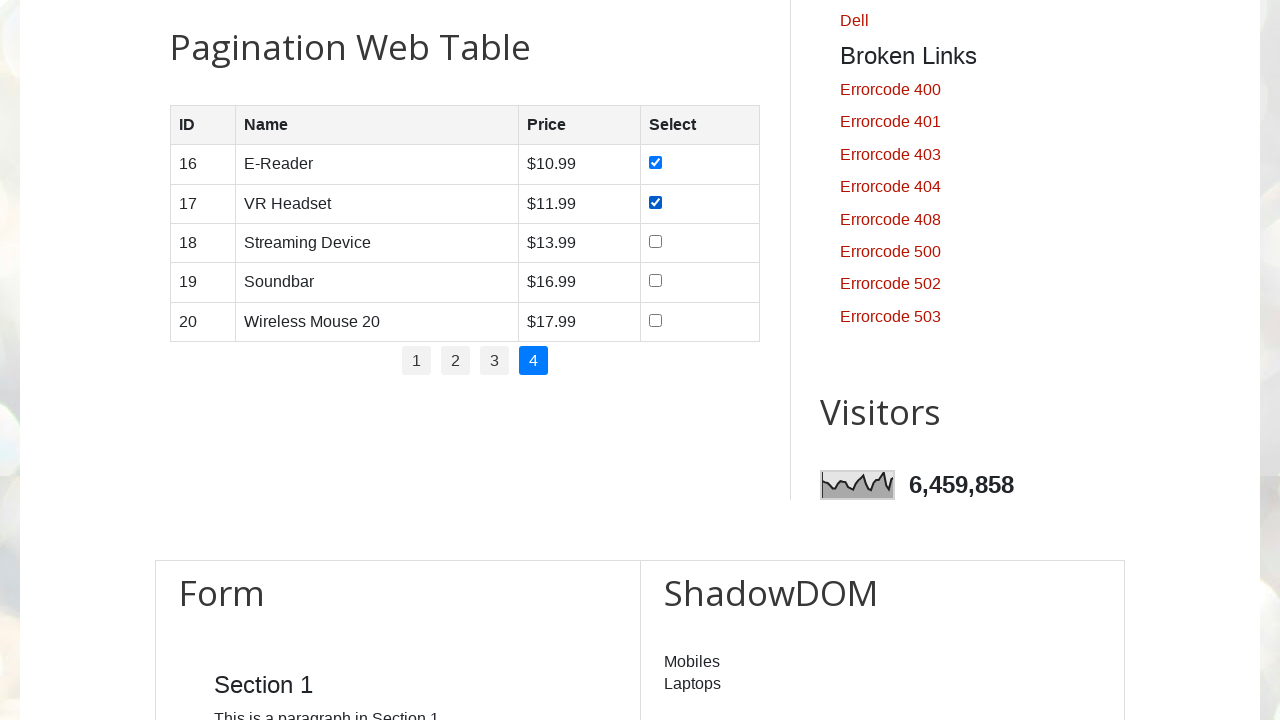

Located checkbox for row 3 on page 4
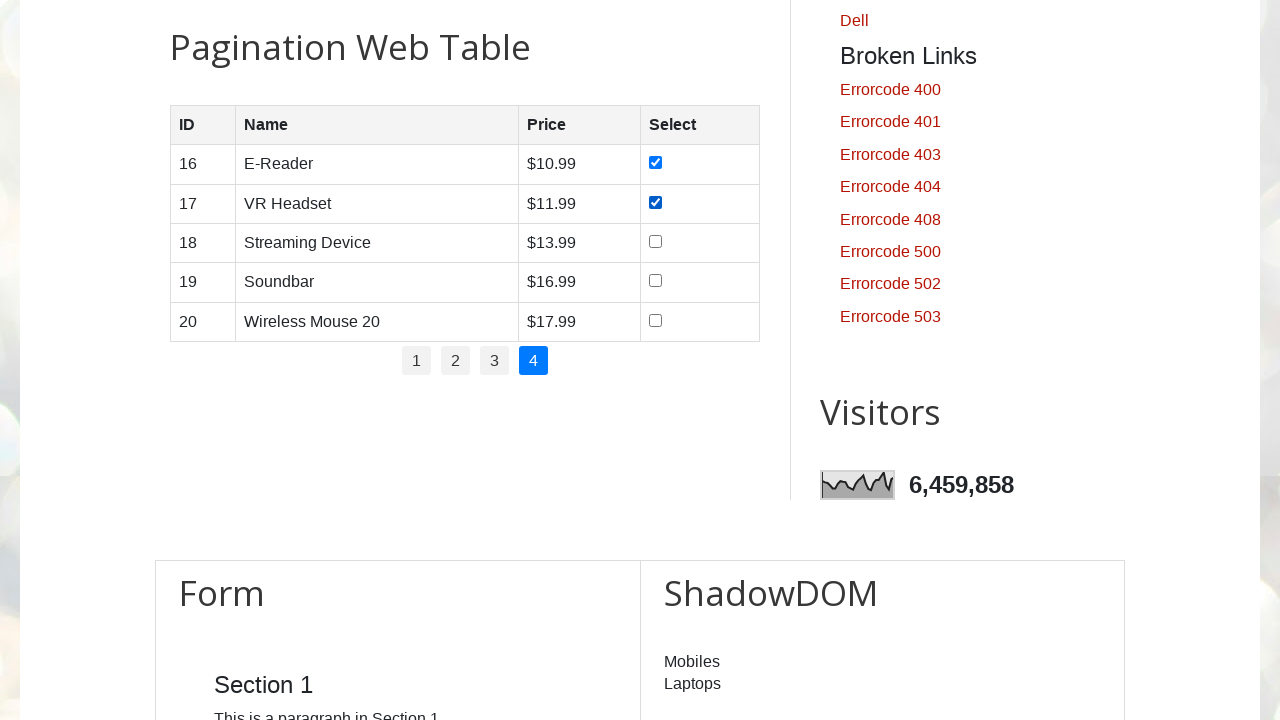

Clicked unchecked checkbox for row 3 on page 4 at (656, 241) on //table[@id='productTable']/tbody/tr[3]/td[4]/input
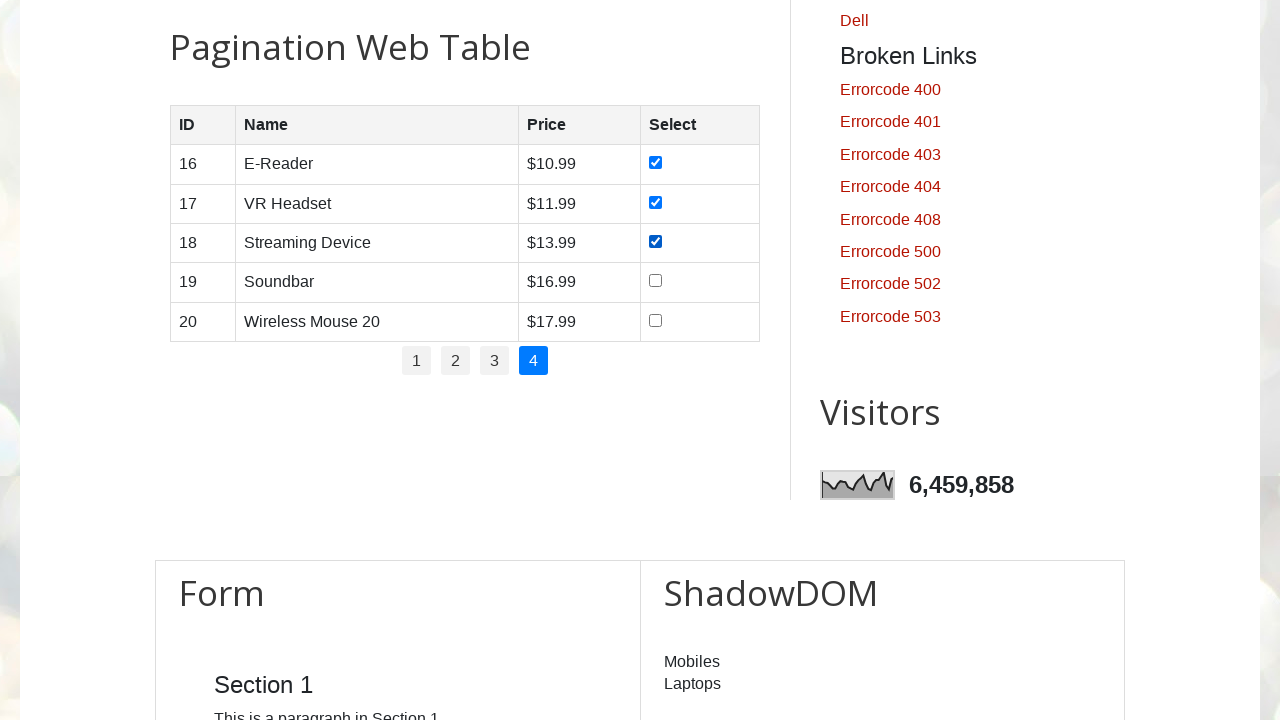

Located checkbox for row 4 on page 4
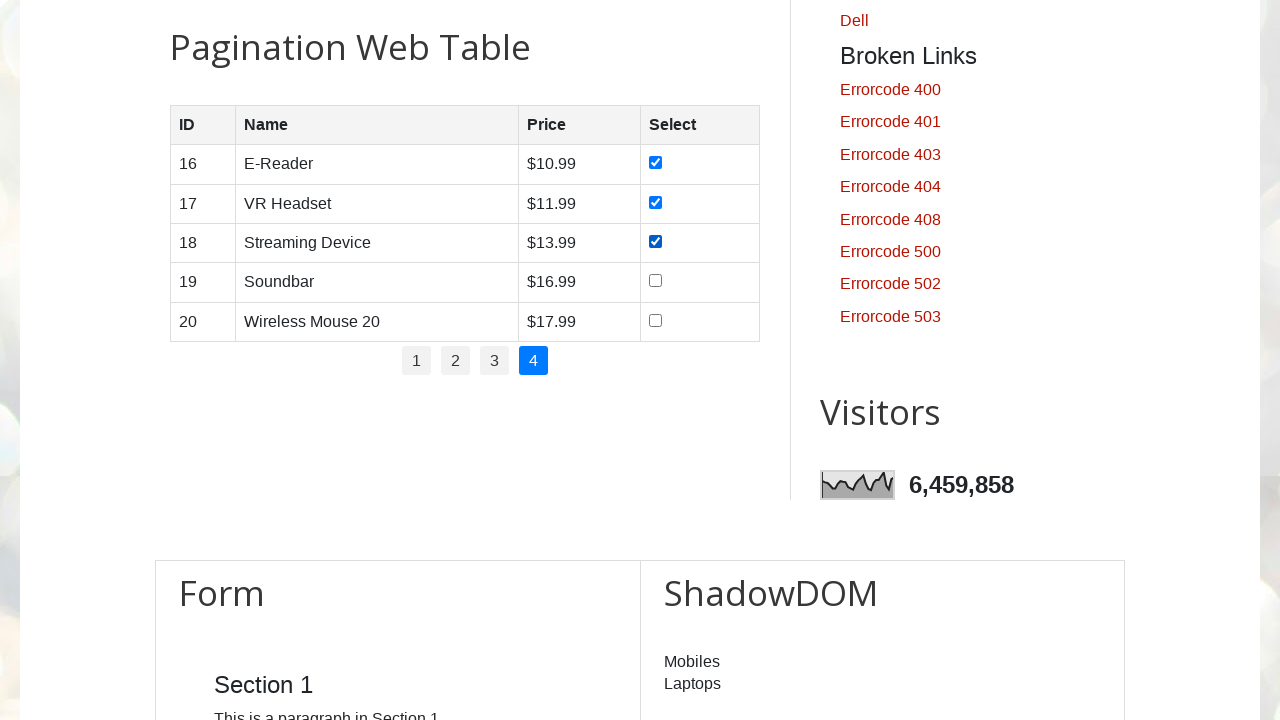

Clicked unchecked checkbox for row 4 on page 4 at (656, 281) on //table[@id='productTable']/tbody/tr[4]/td[4]/input
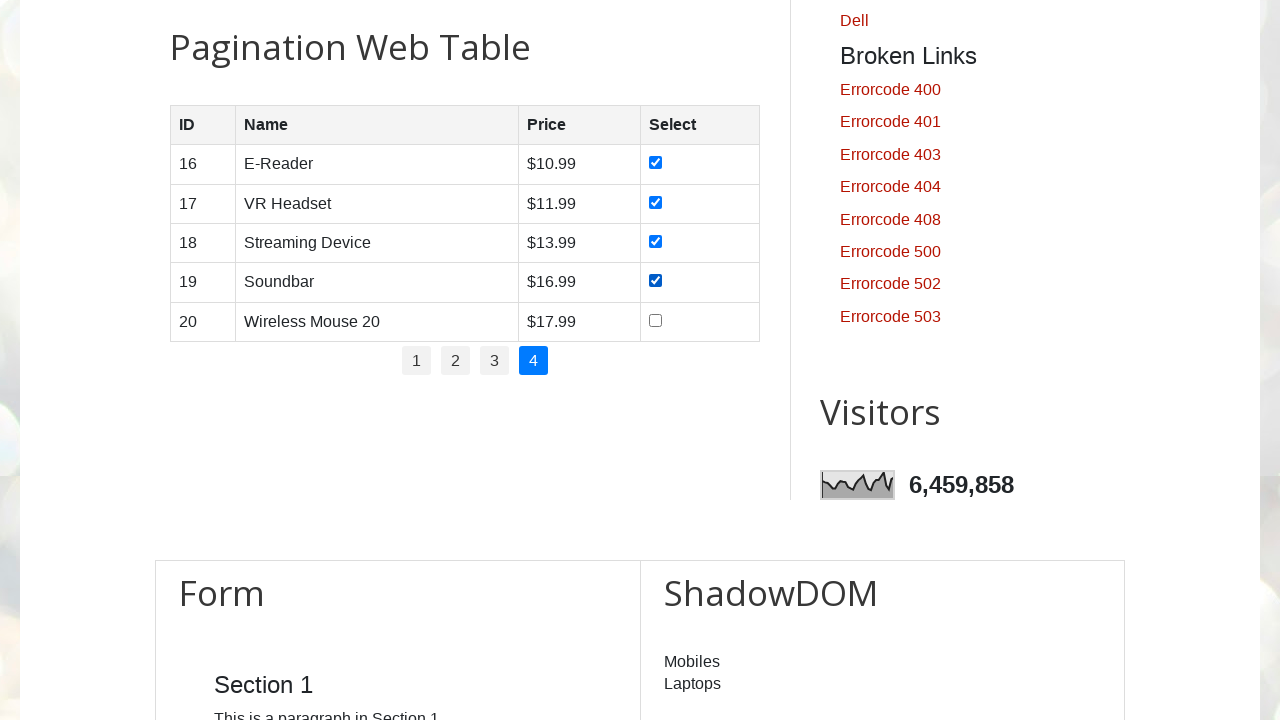

Located checkbox for row 5 on page 4
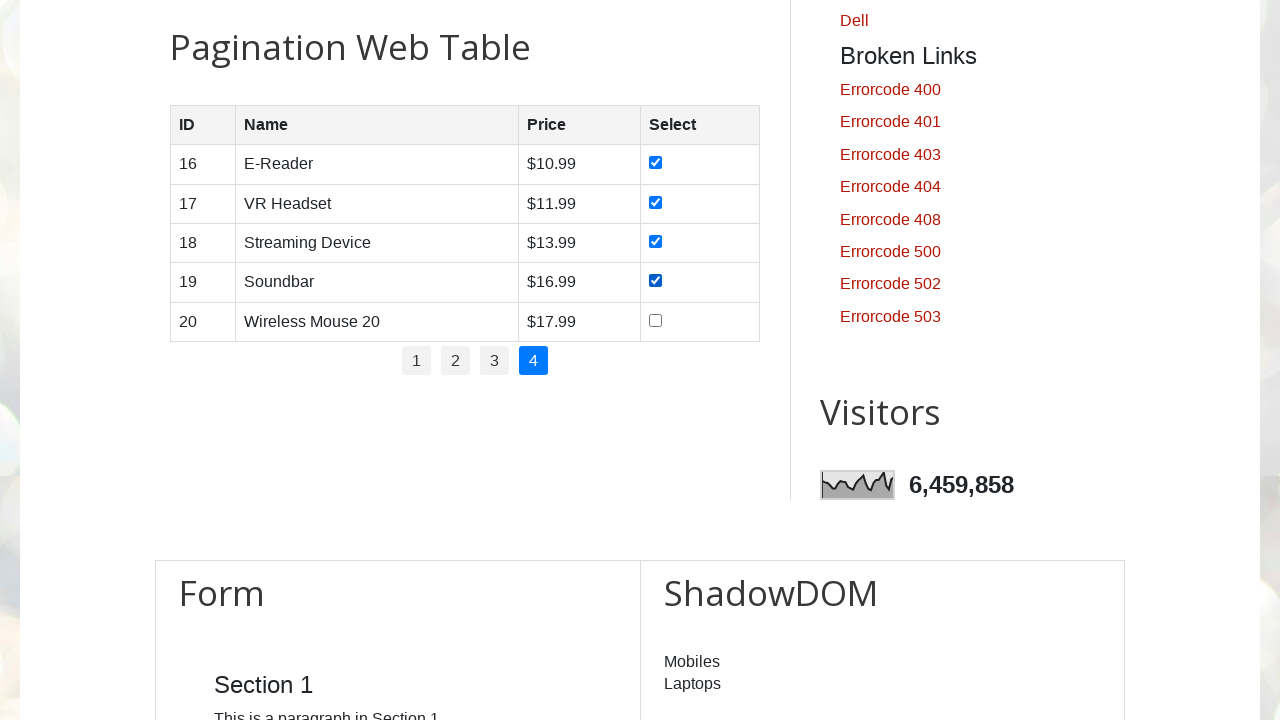

Clicked unchecked checkbox for row 5 on page 4 at (656, 320) on //table[@id='productTable']/tbody/tr[5]/td[4]/input
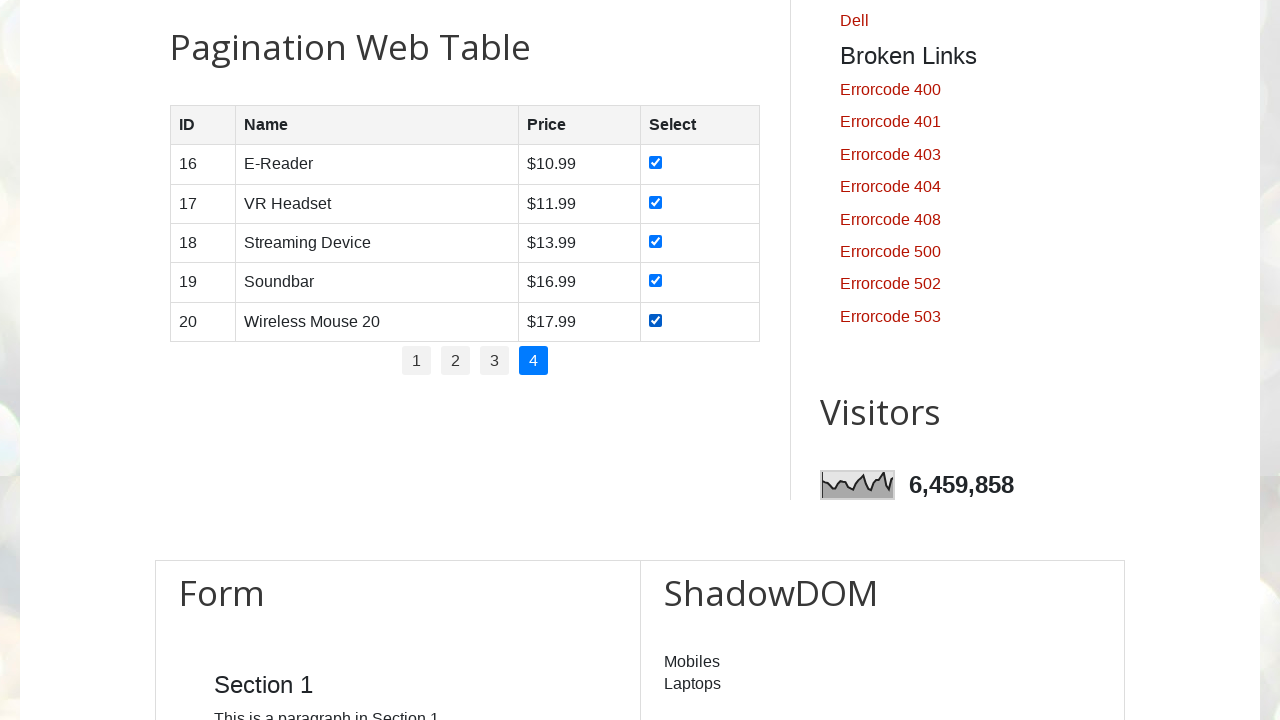

Clicked first pagination page to reset at (416, 361) on xpath=//ul[@id='pagination']/li >> nth=0
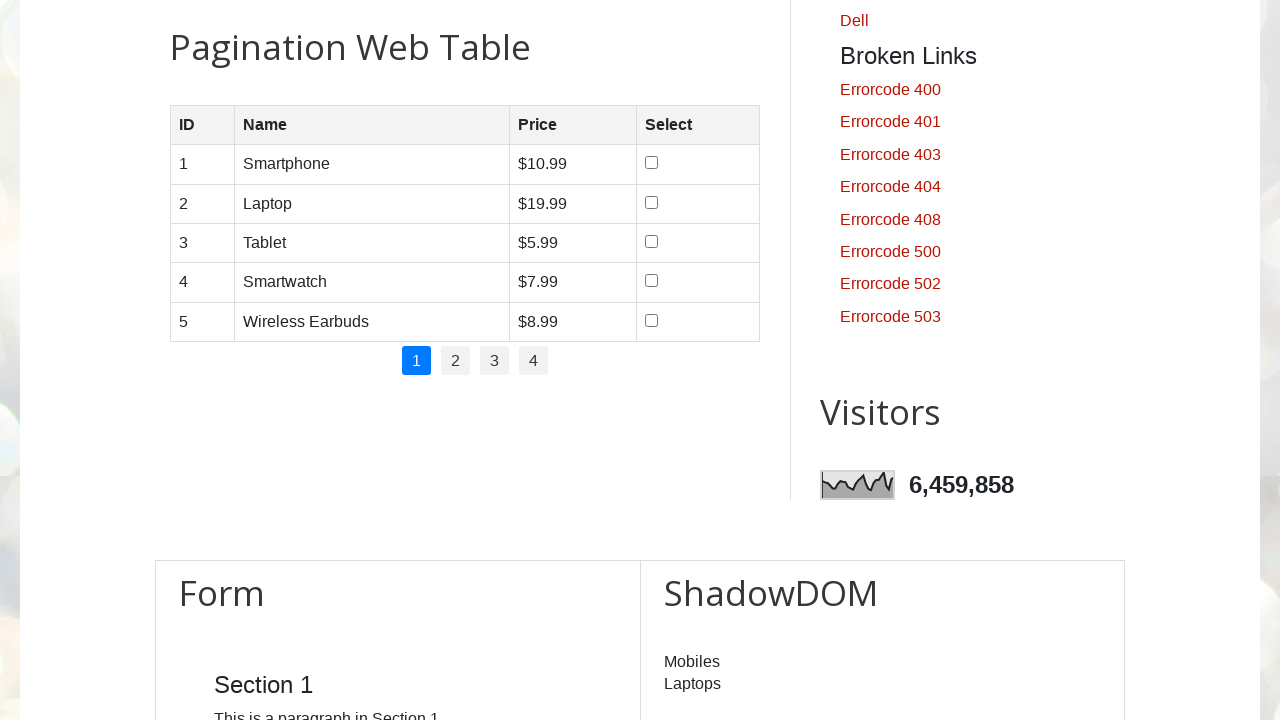

Waited for first page to load
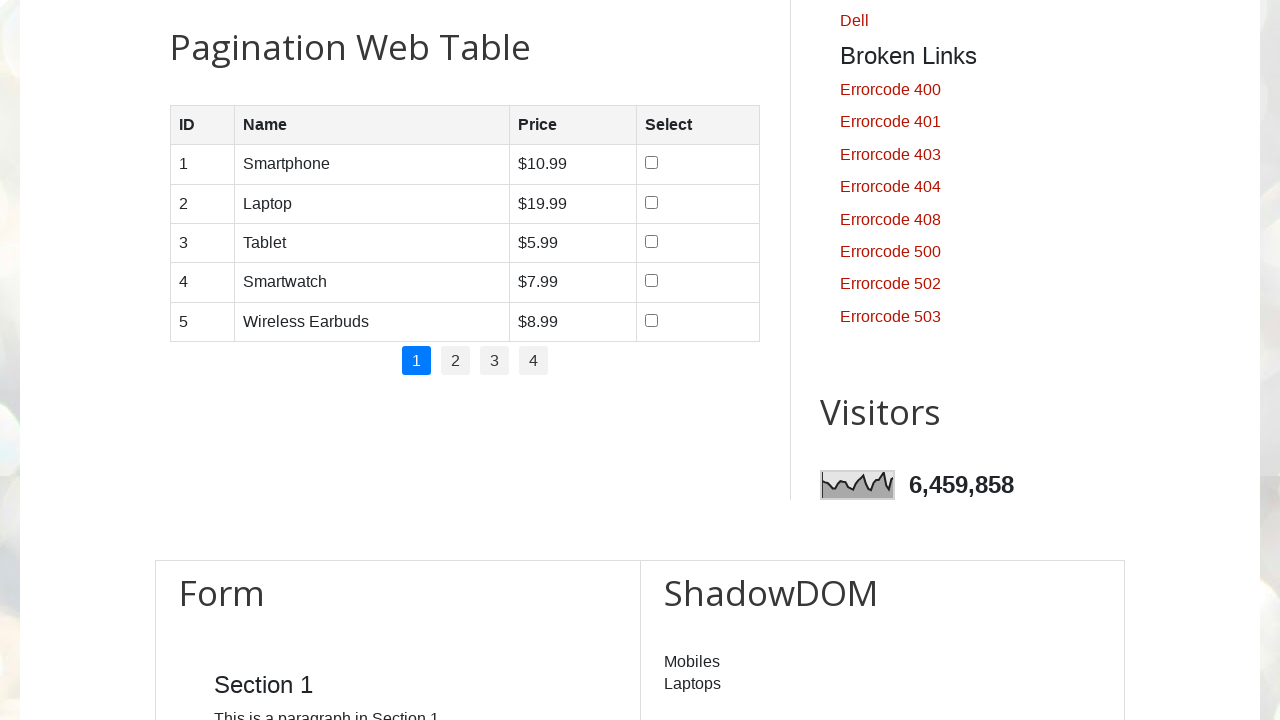

Clicked checkbox in first row of table at (651, 163) on xpath=//table[@id='productTable']/tbody/tr[1]/td[4]/input
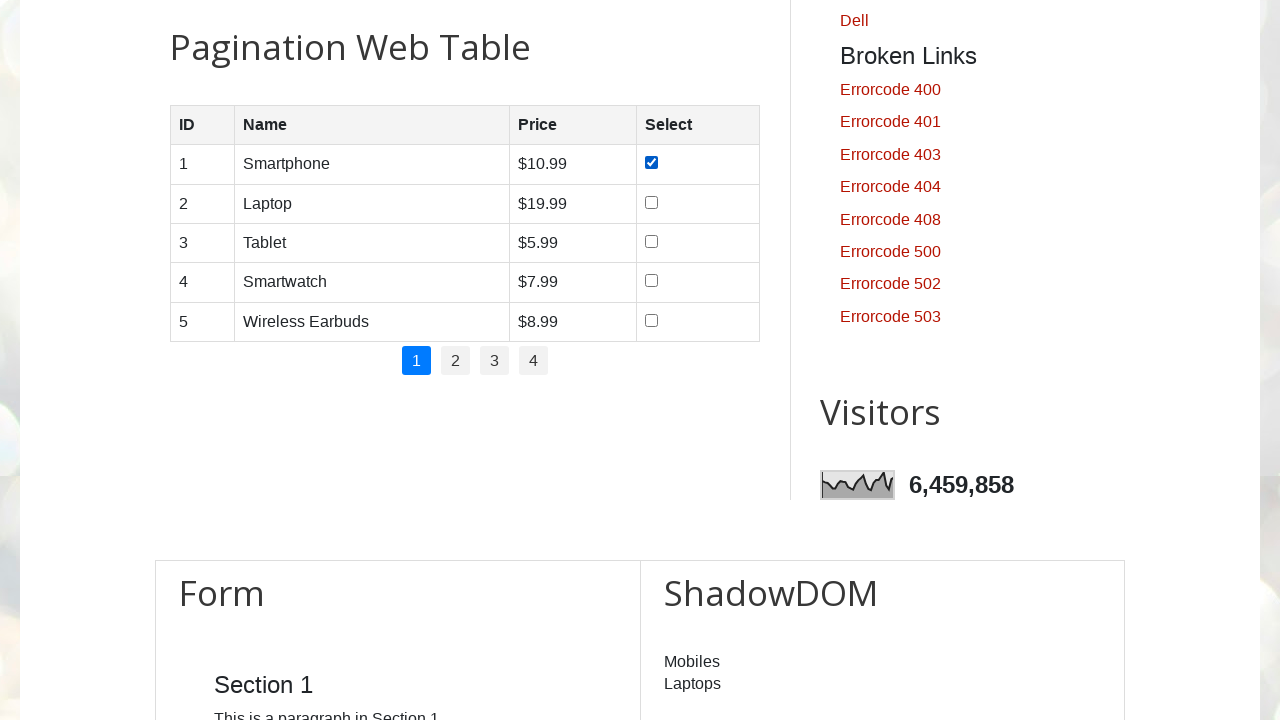

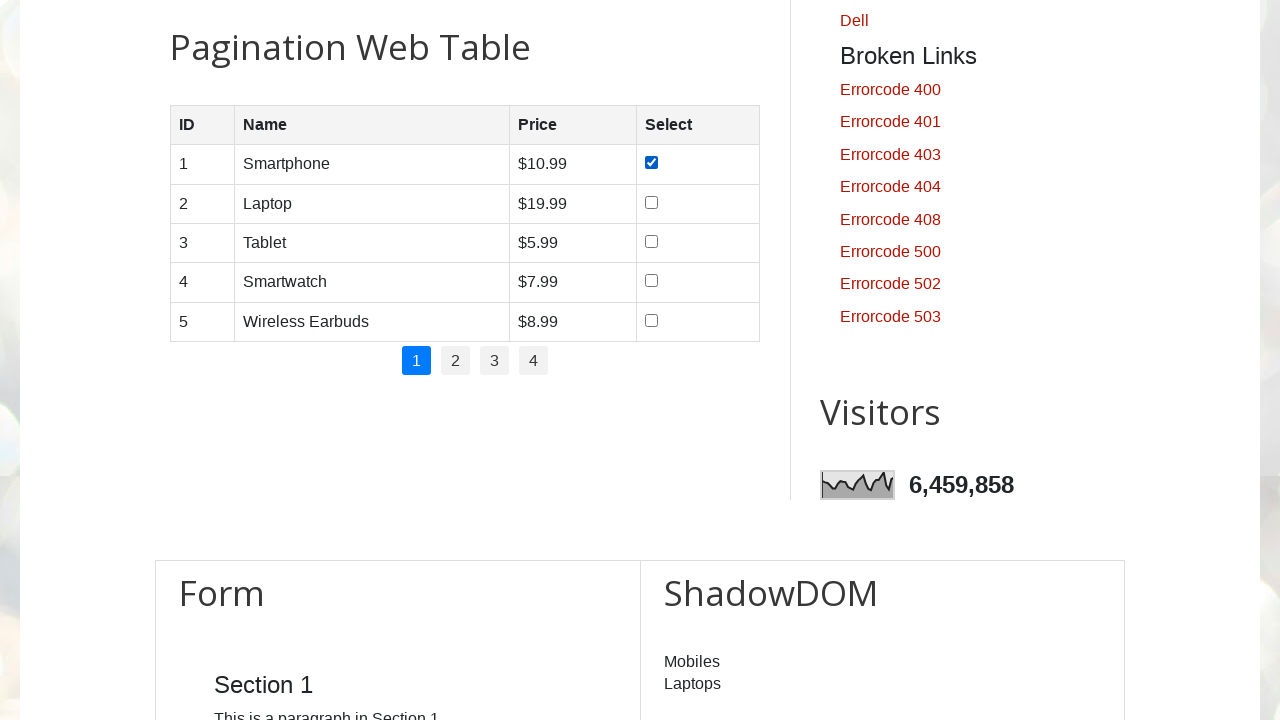